Tests that the slider can be moved to the far left (minimum value 0) by pressing arrow left keys repeatedly

Starting URL: https://demoqa.com

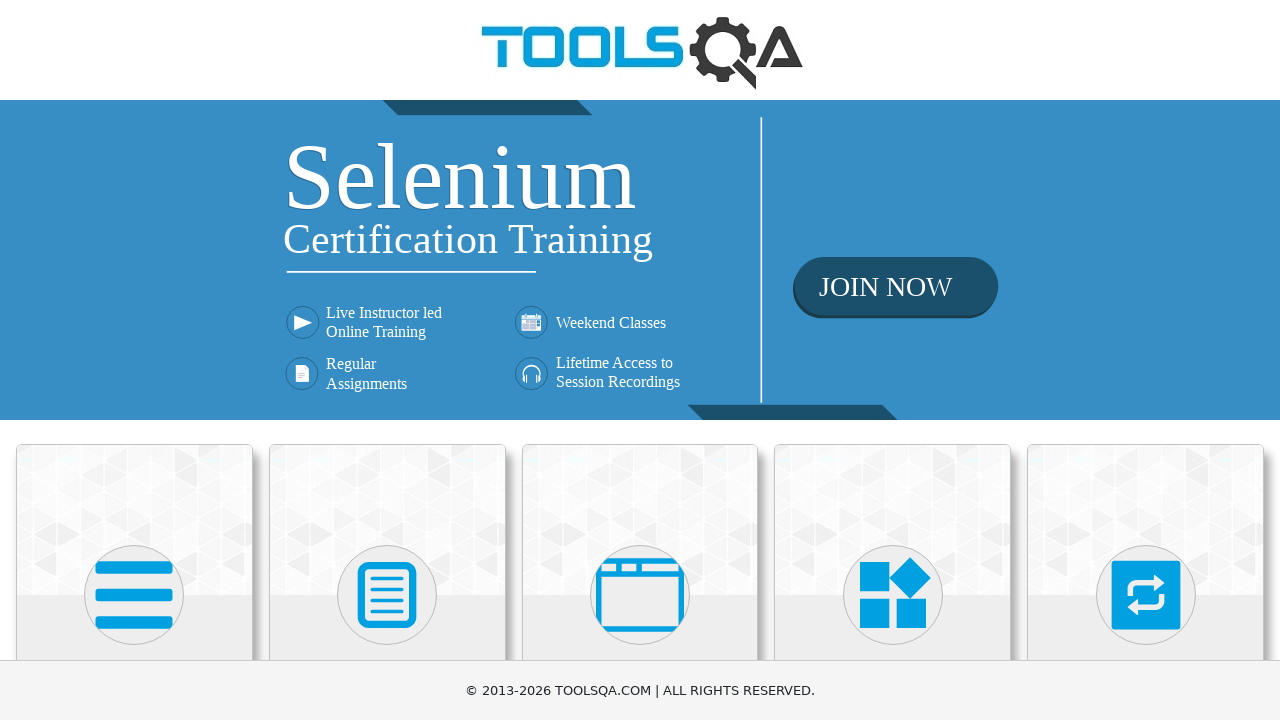

Clicked on Widgets card at (893, 360) on text=Widgets
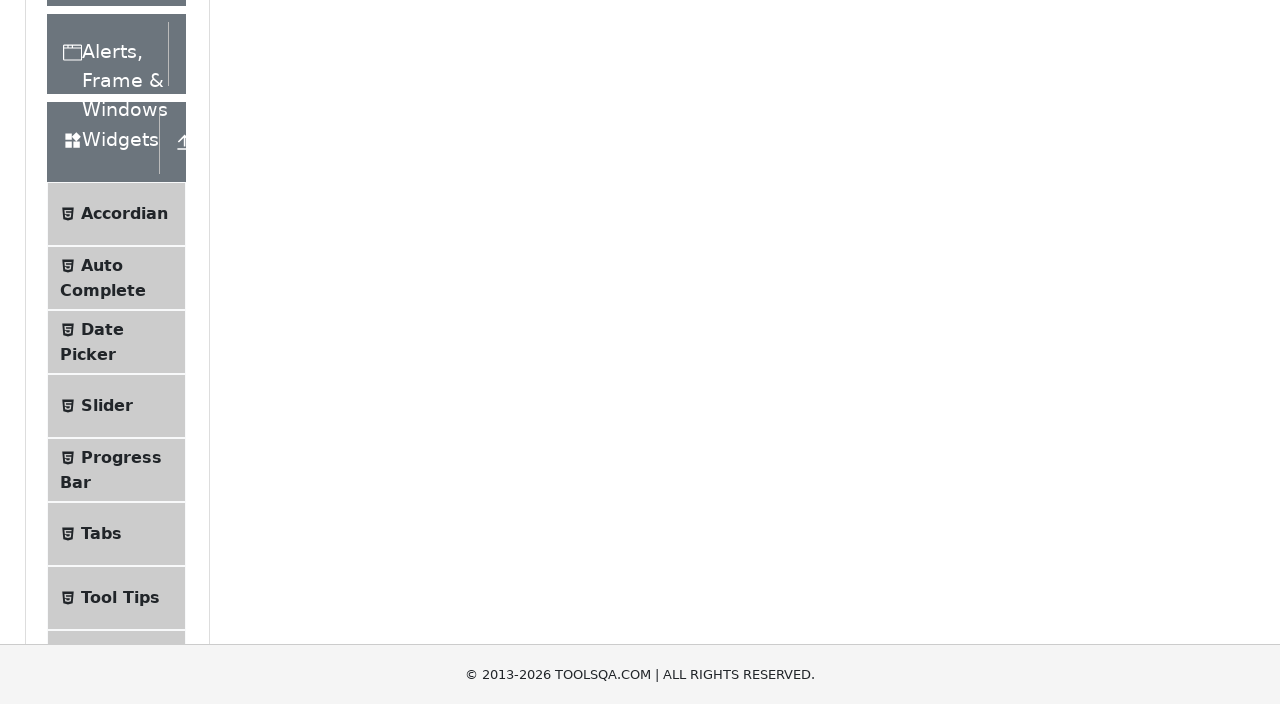

Clicked on Slider link at (107, 360) on text=Slider
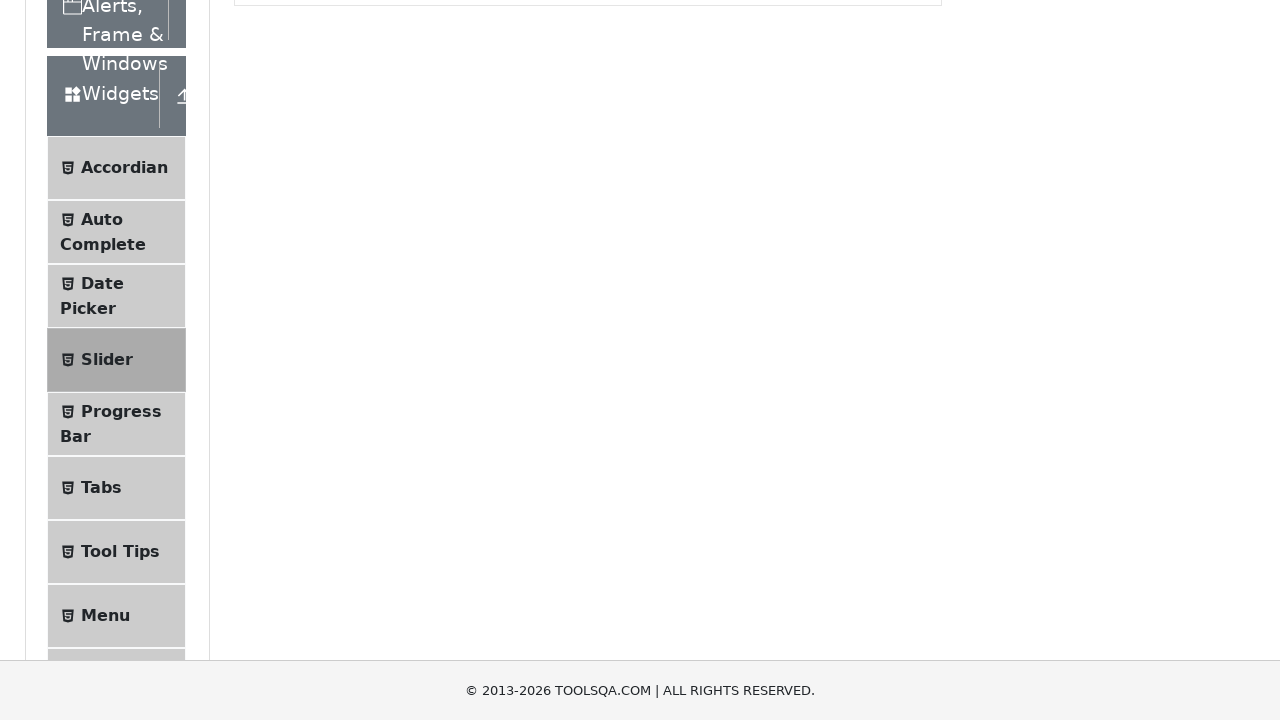

Located slider element
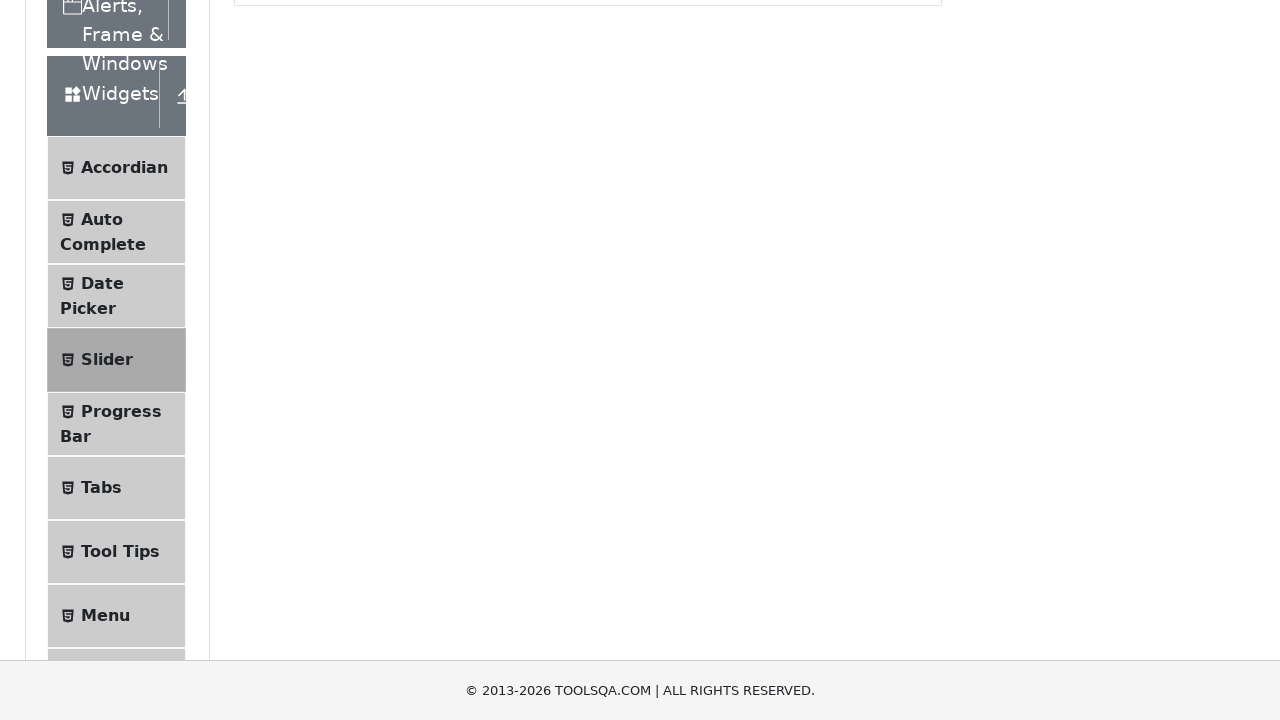

Clicked on slider at (496, 242) on .range-slider
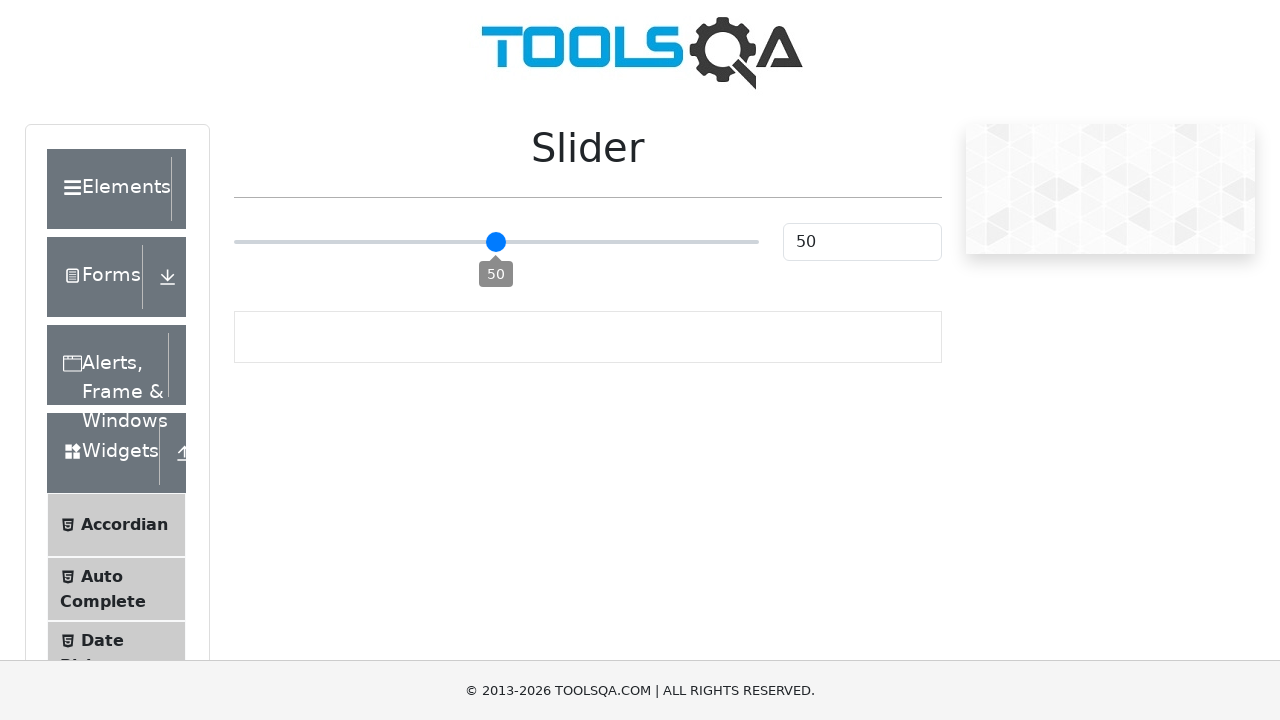

Pressed ArrowLeft key (iteration 1/51)
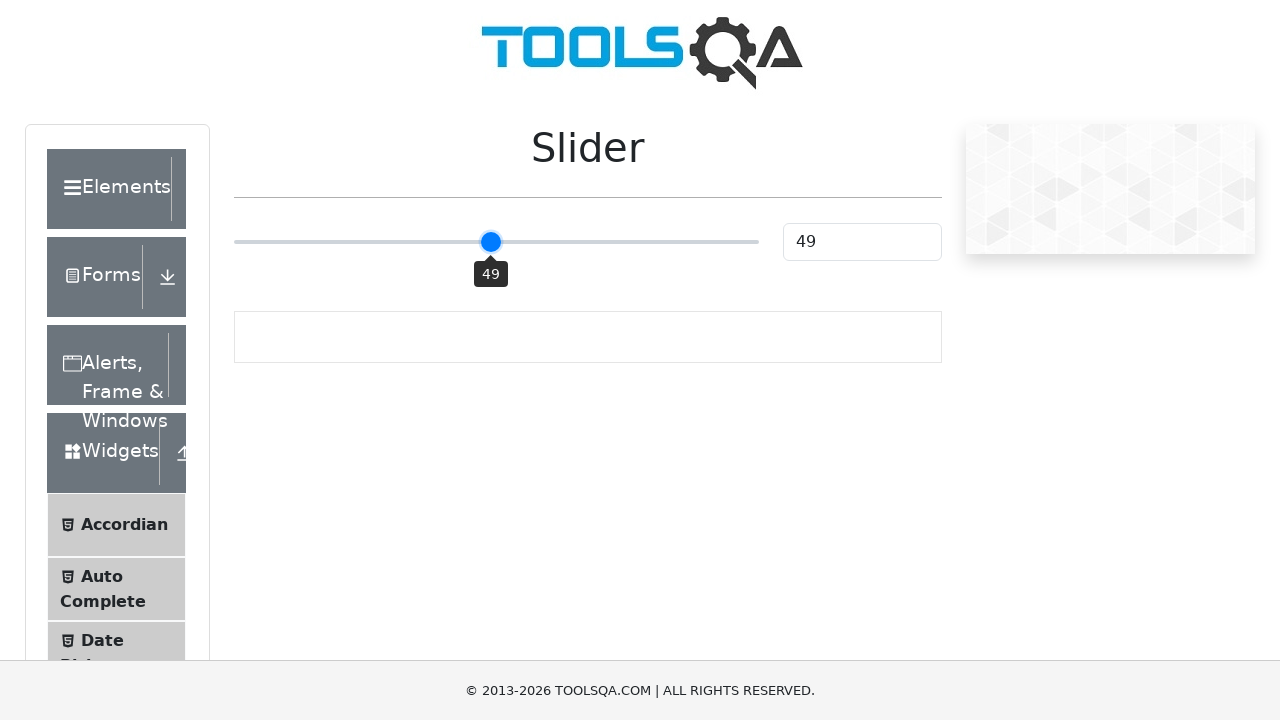

Pressed ArrowLeft key (iteration 2/51)
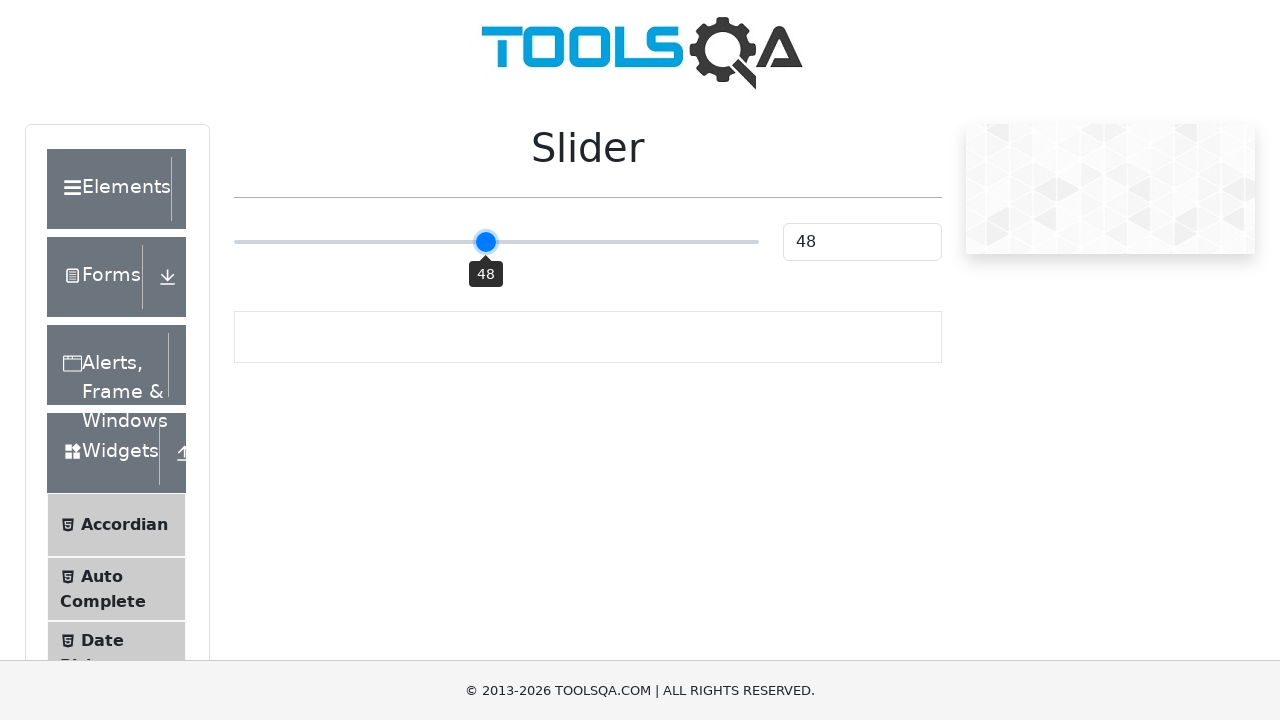

Pressed ArrowLeft key (iteration 3/51)
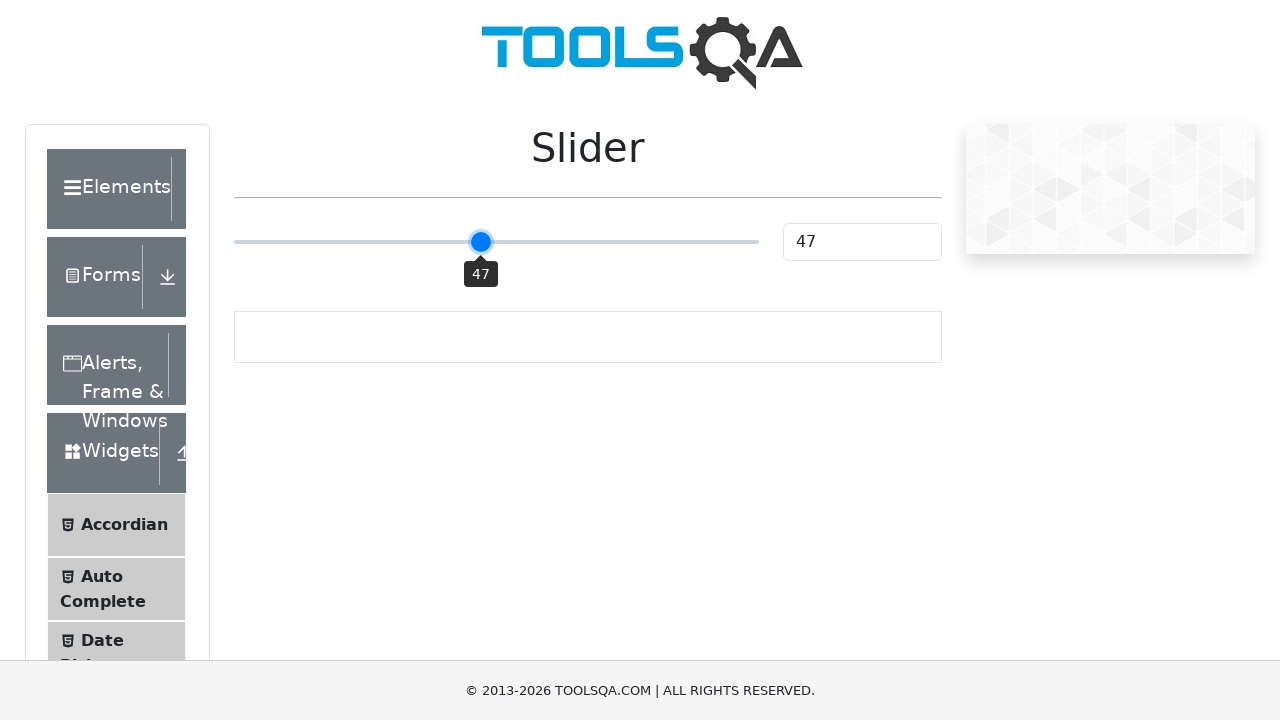

Pressed ArrowLeft key (iteration 4/51)
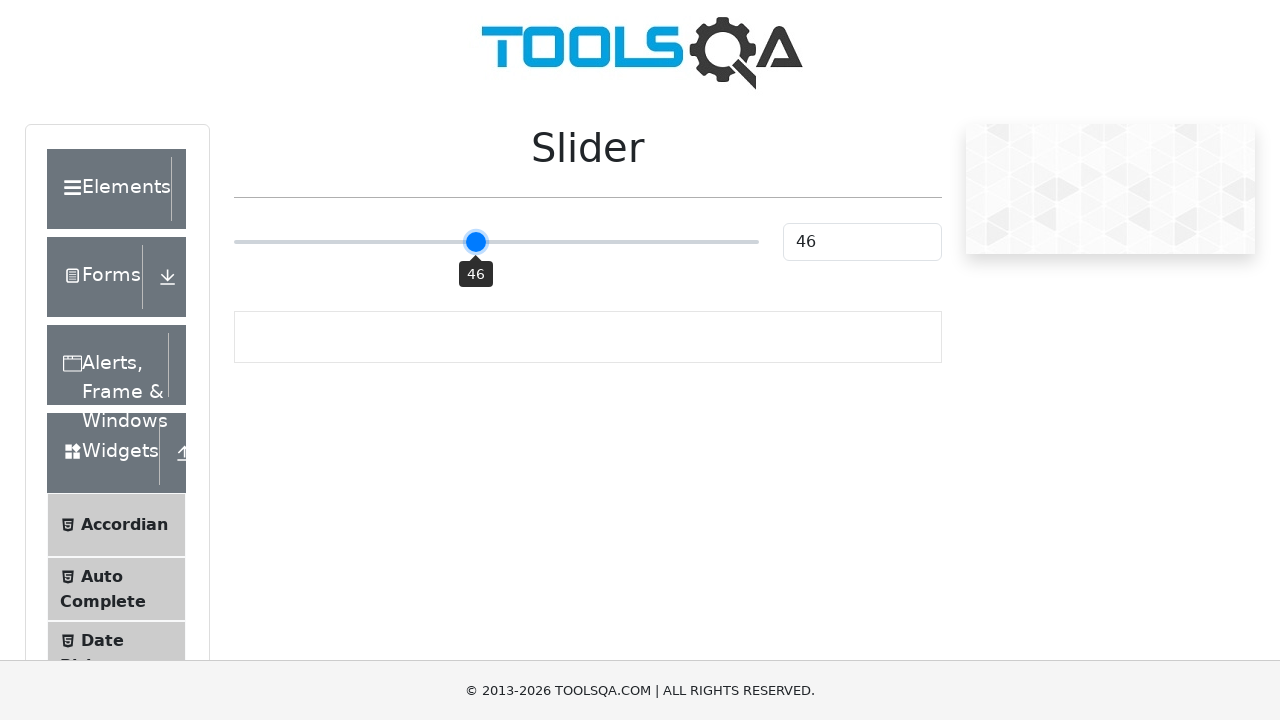

Pressed ArrowLeft key (iteration 5/51)
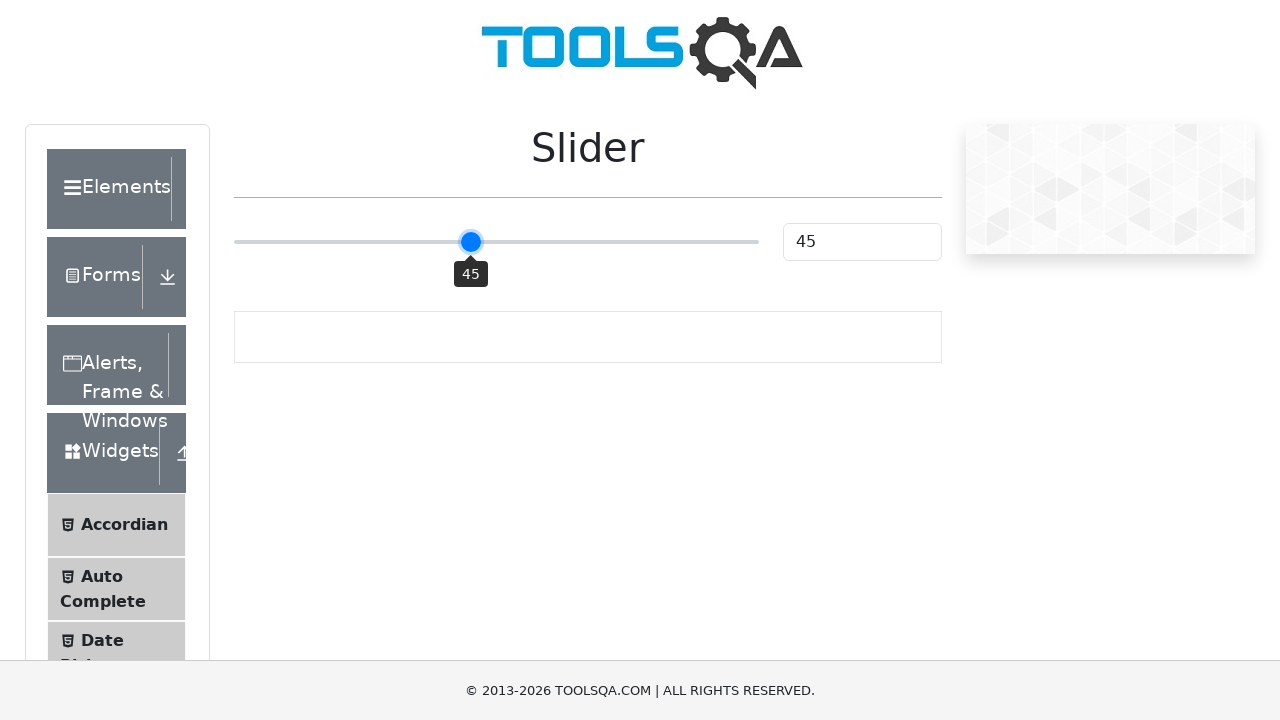

Pressed ArrowLeft key (iteration 6/51)
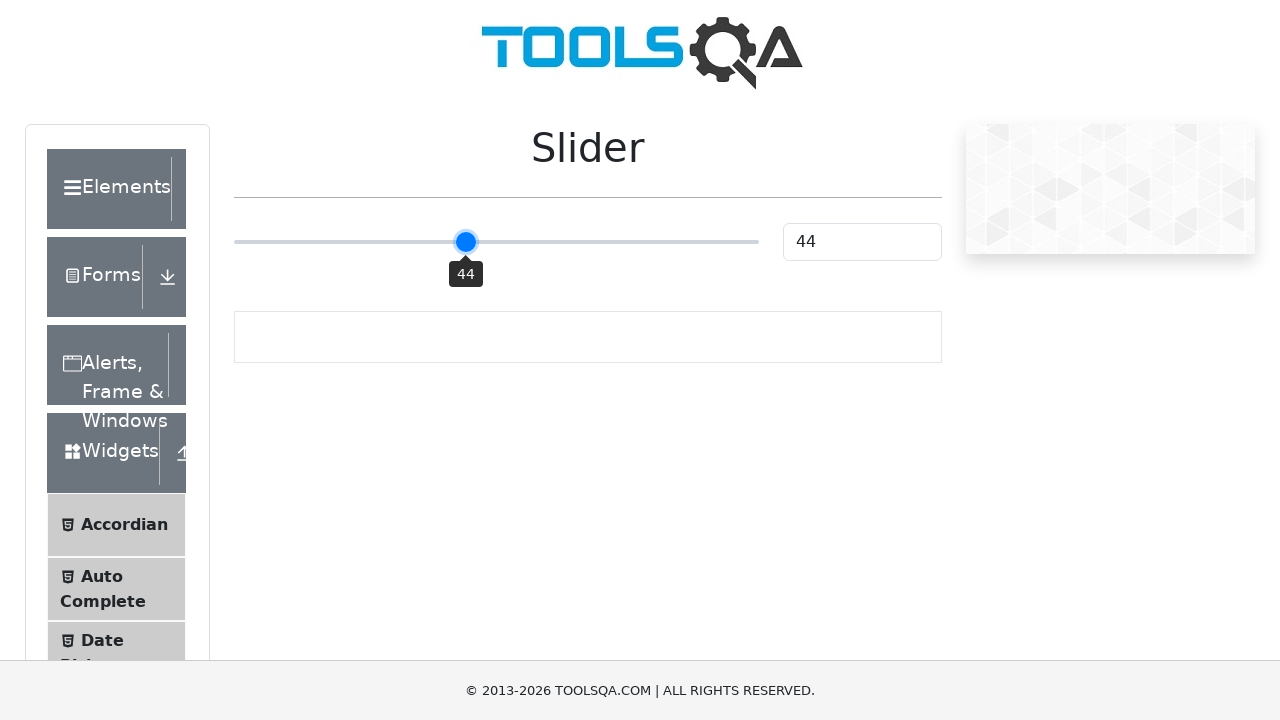

Pressed ArrowLeft key (iteration 7/51)
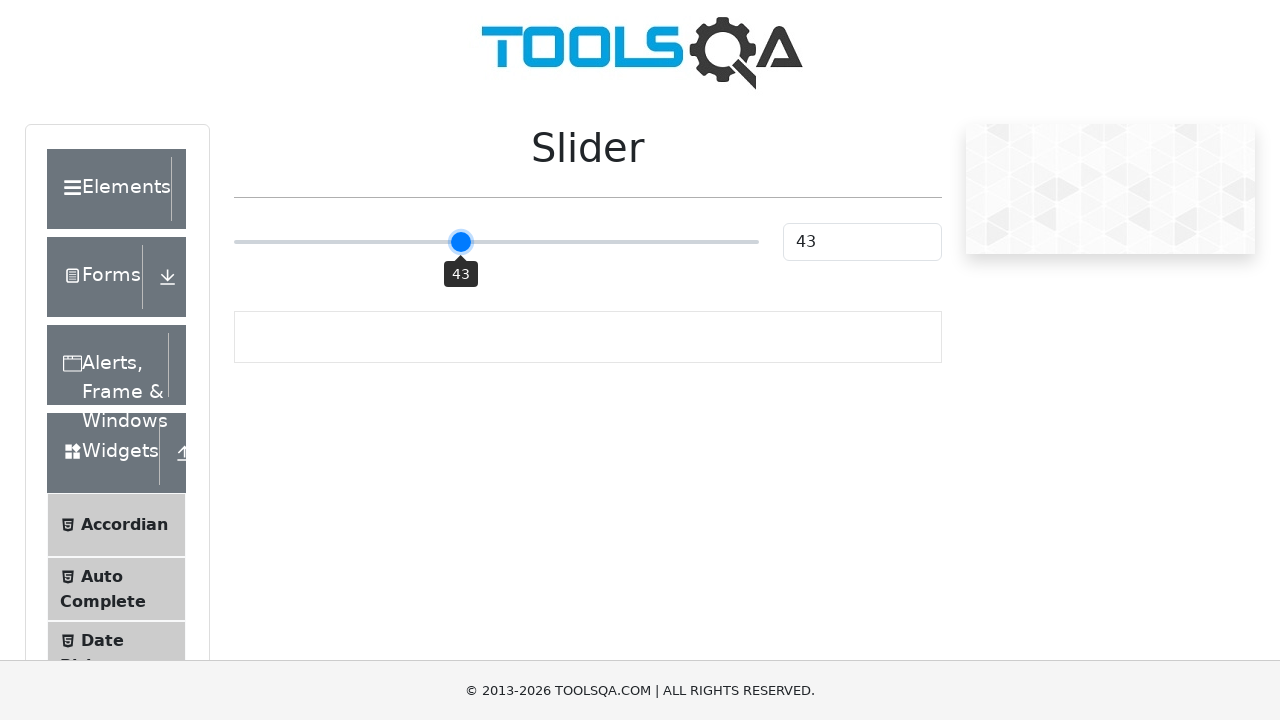

Pressed ArrowLeft key (iteration 8/51)
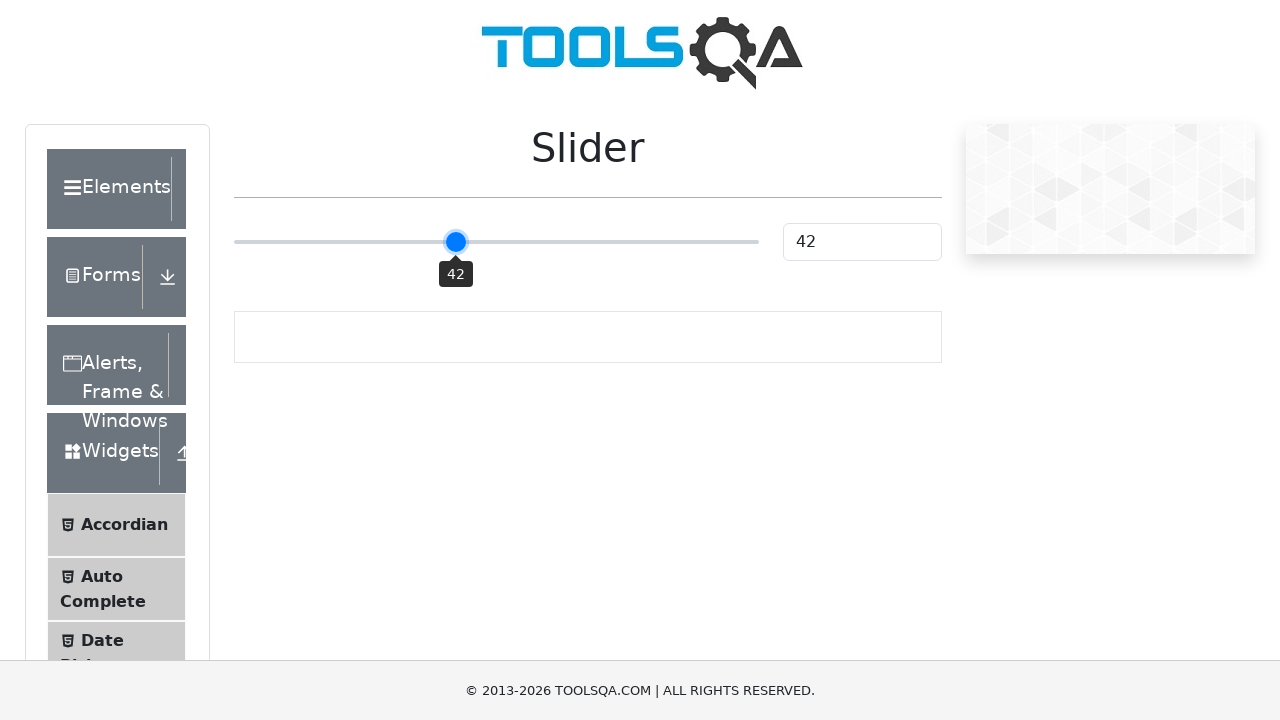

Pressed ArrowLeft key (iteration 9/51)
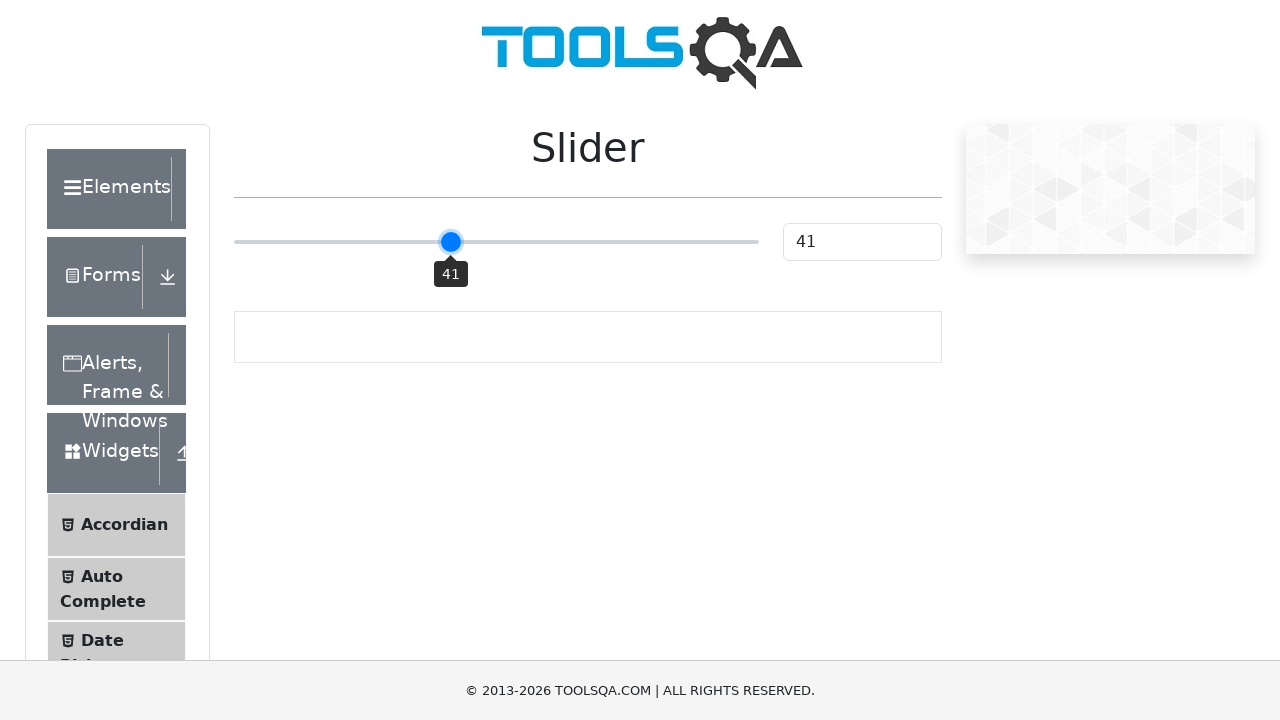

Pressed ArrowLeft key (iteration 10/51)
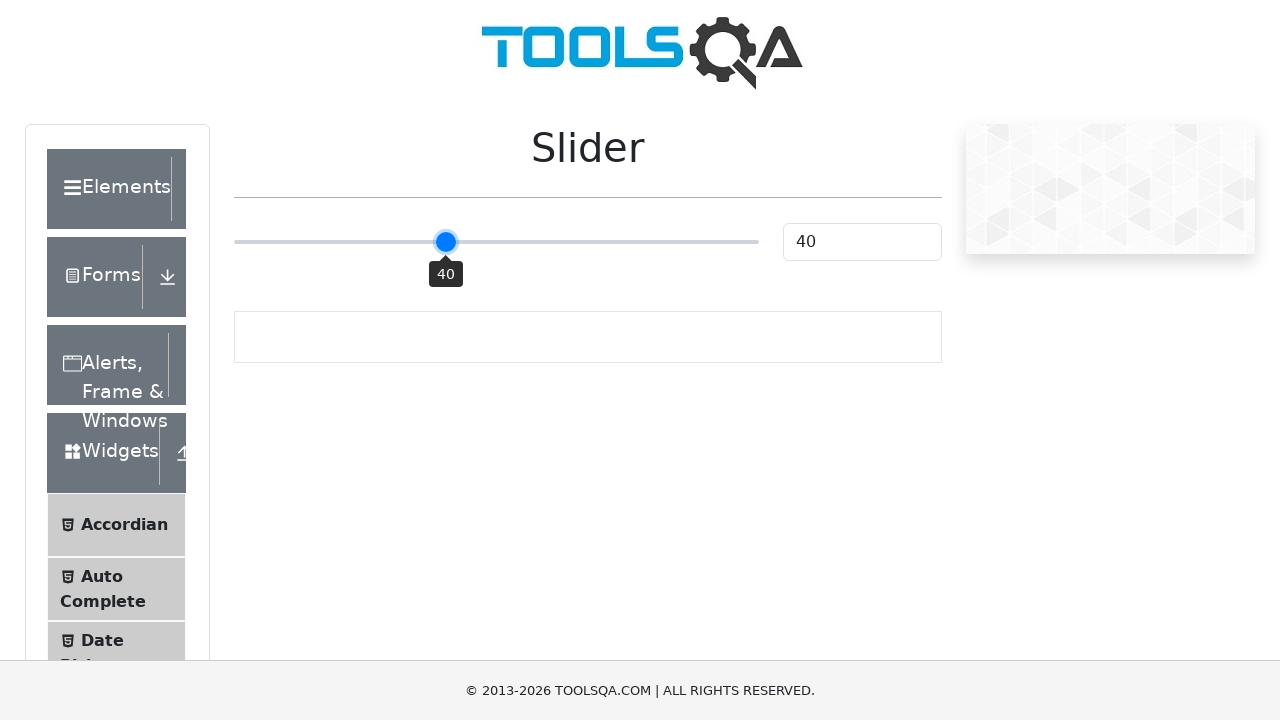

Pressed ArrowLeft key (iteration 11/51)
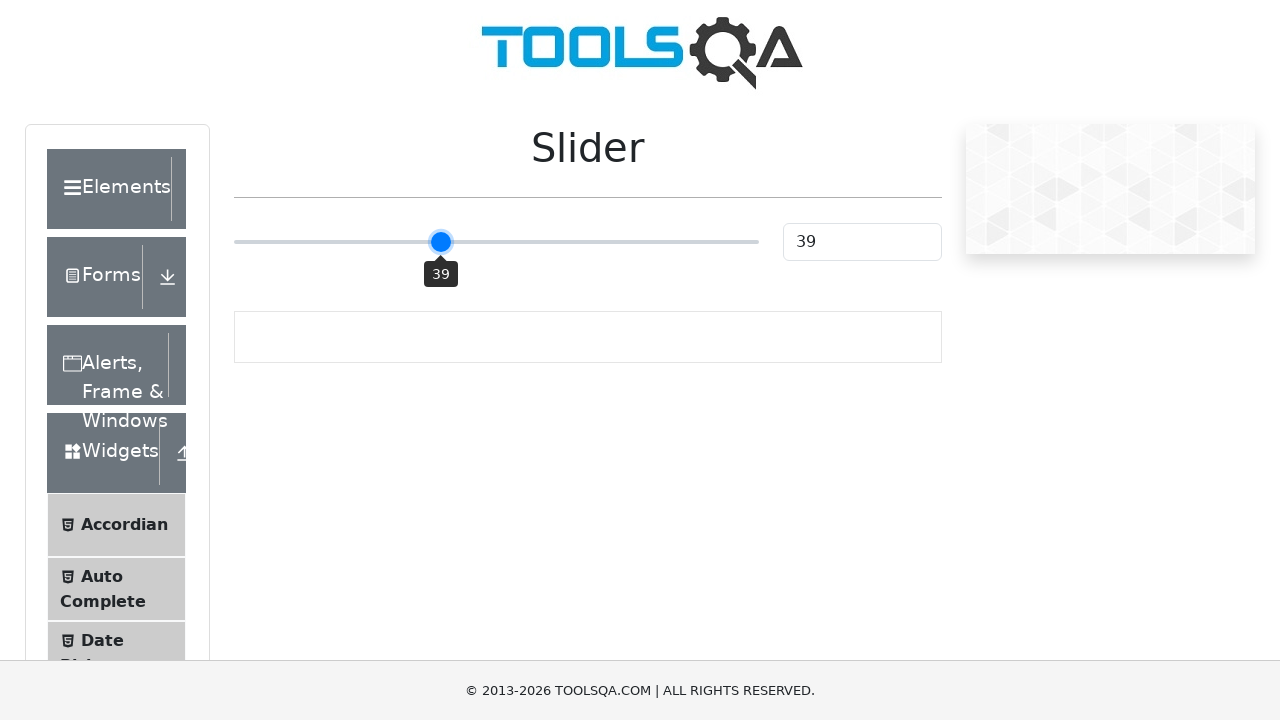

Pressed ArrowLeft key (iteration 12/51)
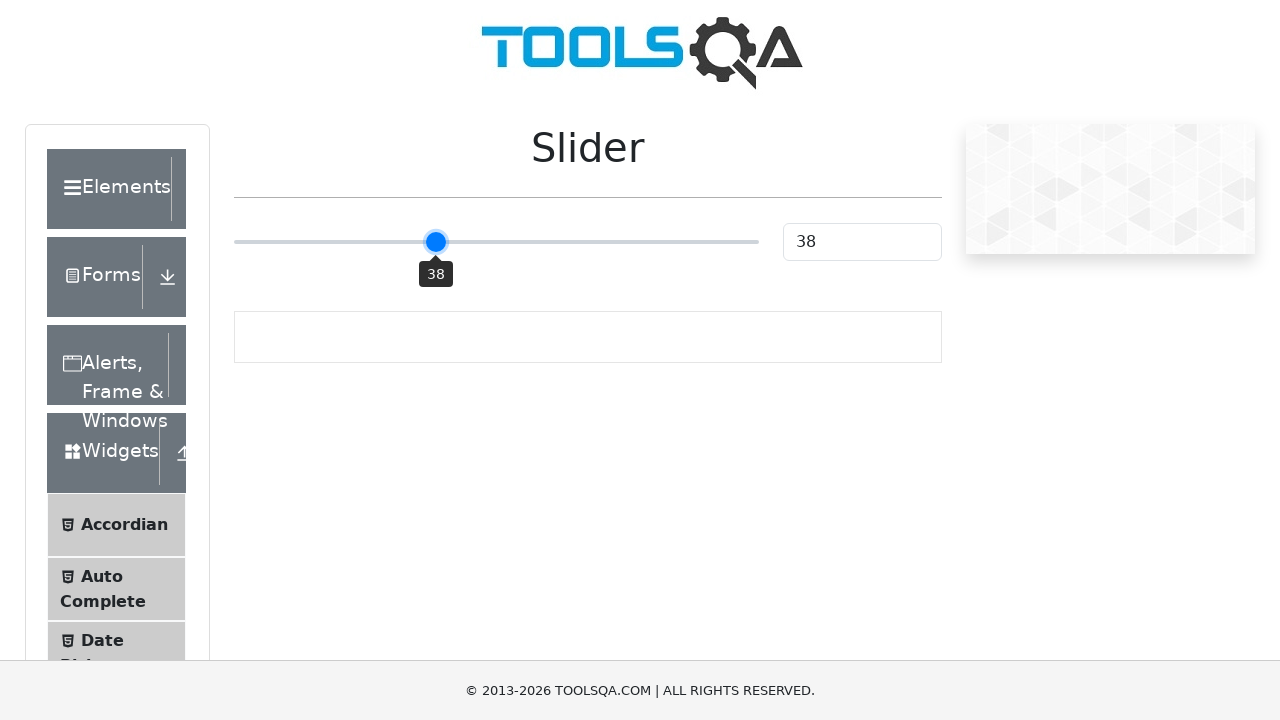

Pressed ArrowLeft key (iteration 13/51)
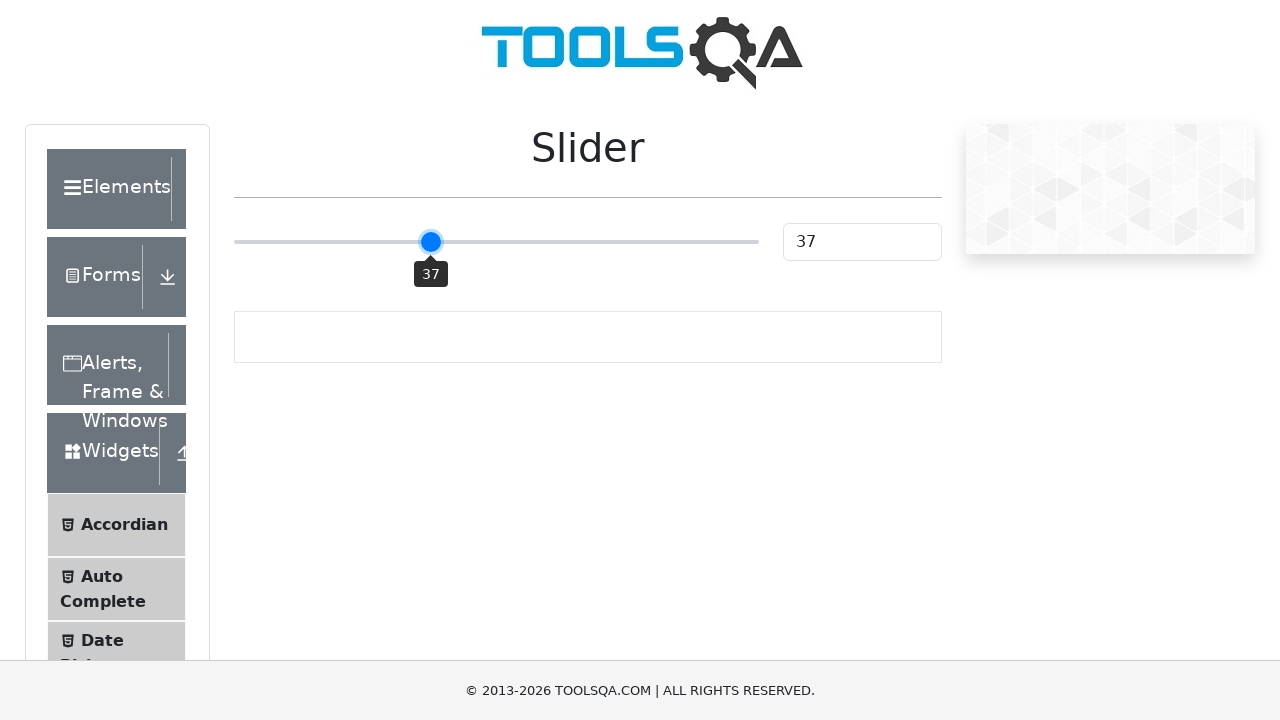

Pressed ArrowLeft key (iteration 14/51)
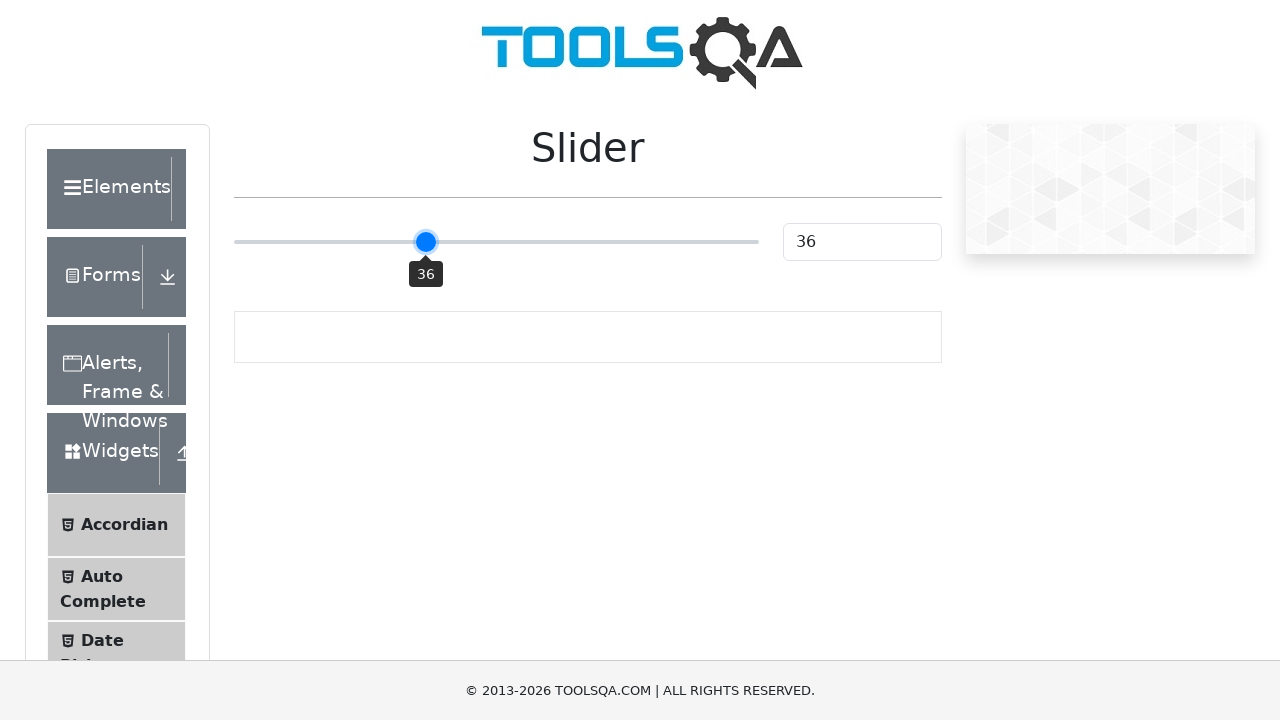

Pressed ArrowLeft key (iteration 15/51)
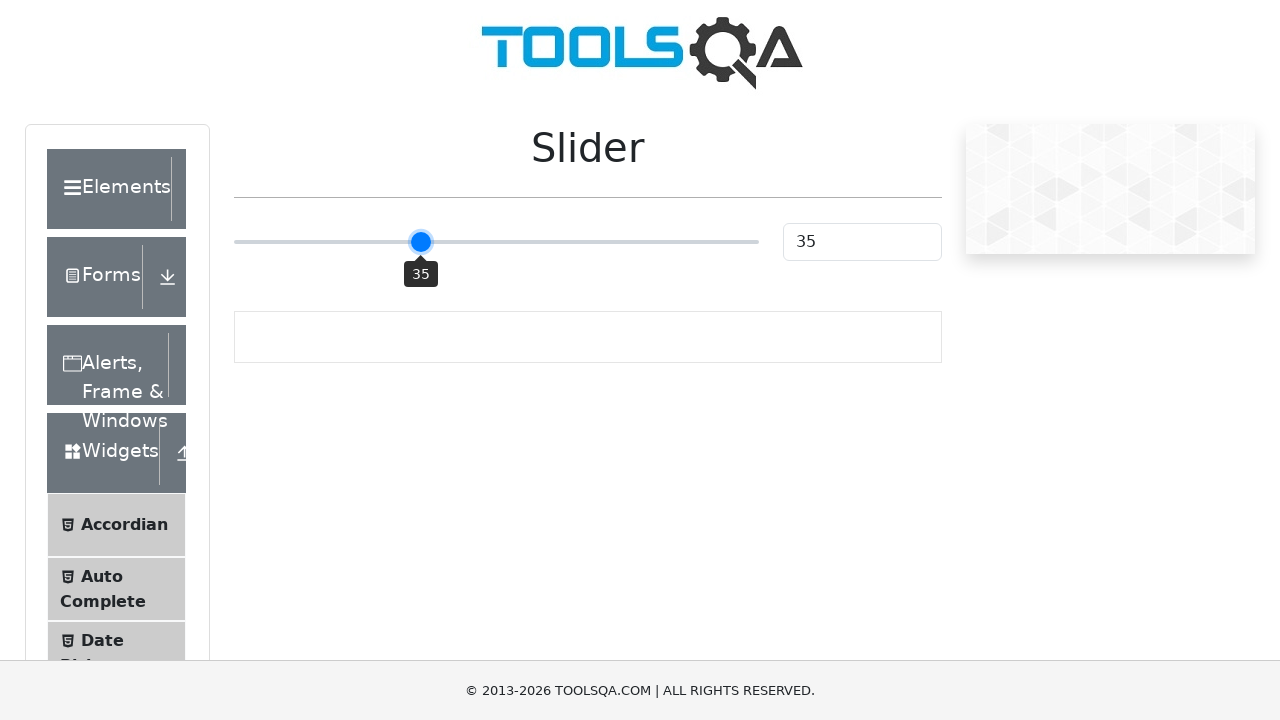

Pressed ArrowLeft key (iteration 16/51)
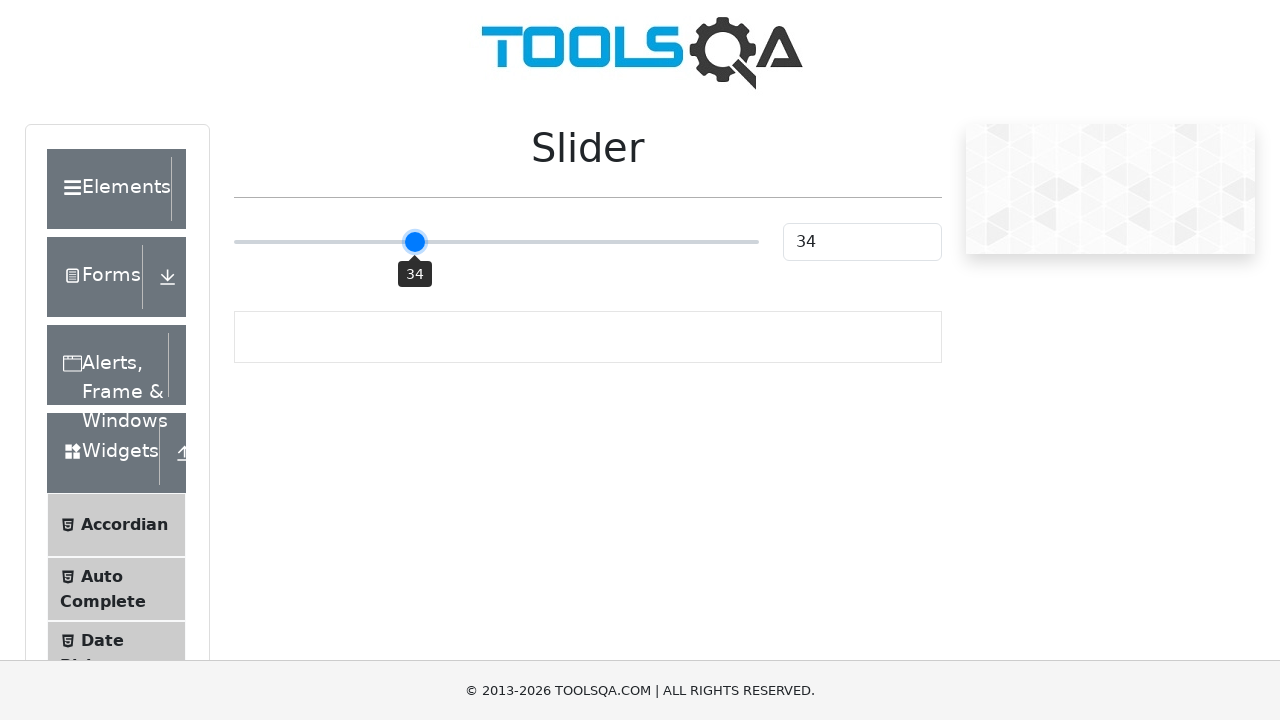

Pressed ArrowLeft key (iteration 17/51)
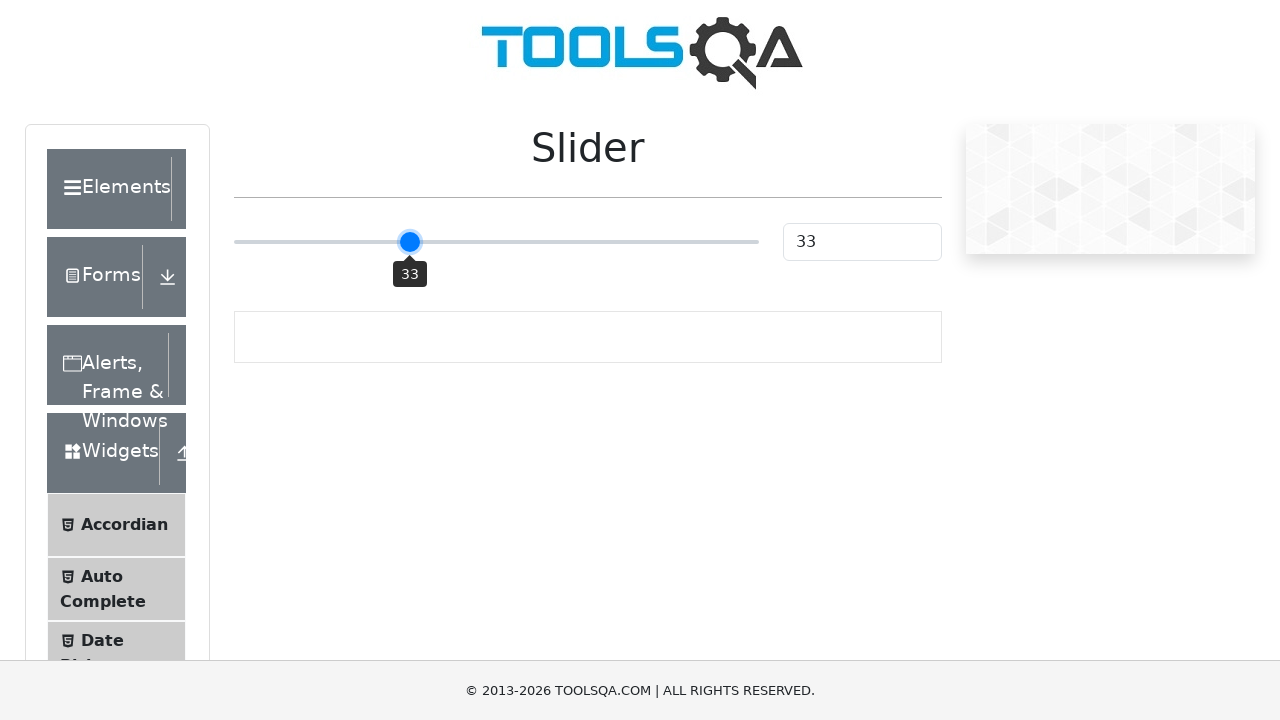

Pressed ArrowLeft key (iteration 18/51)
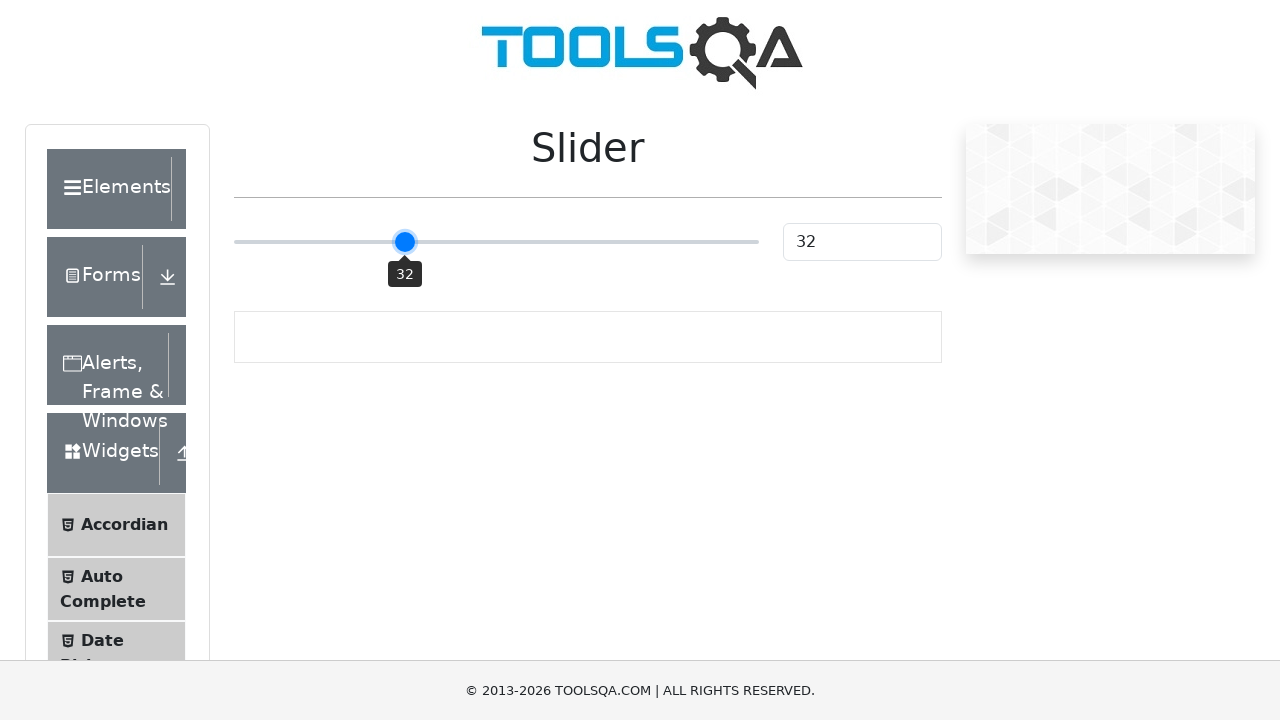

Pressed ArrowLeft key (iteration 19/51)
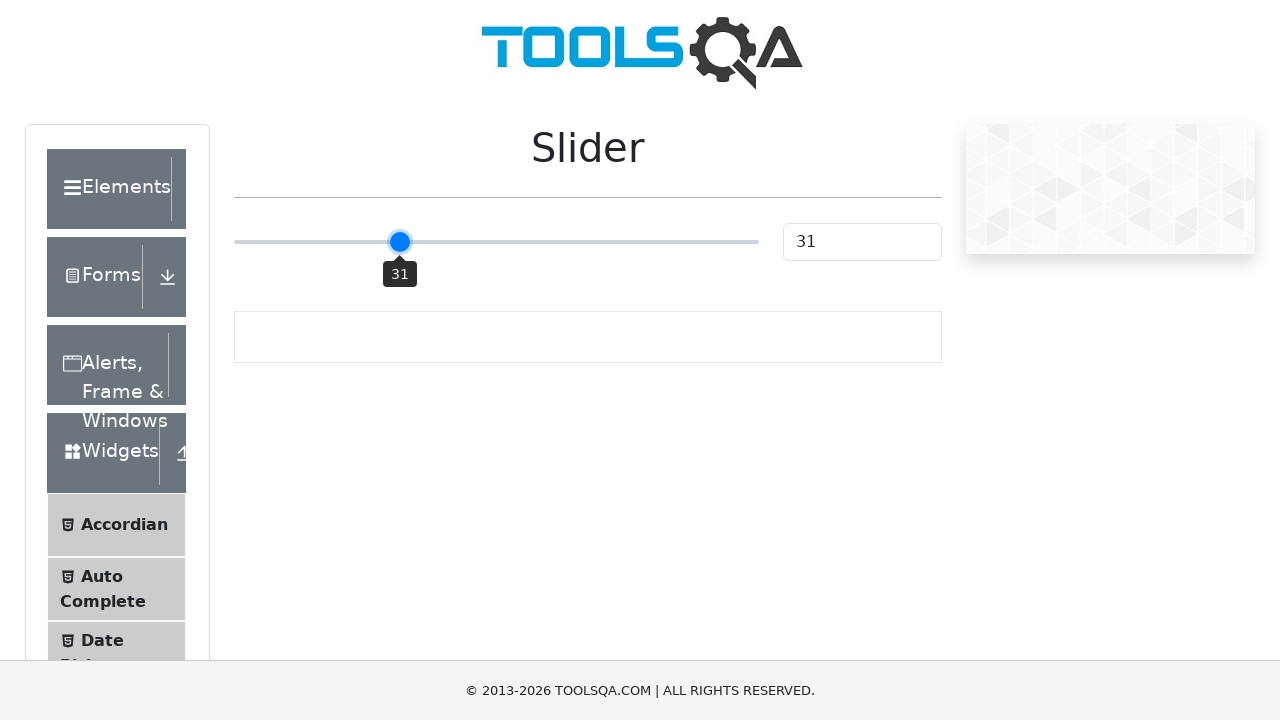

Pressed ArrowLeft key (iteration 20/51)
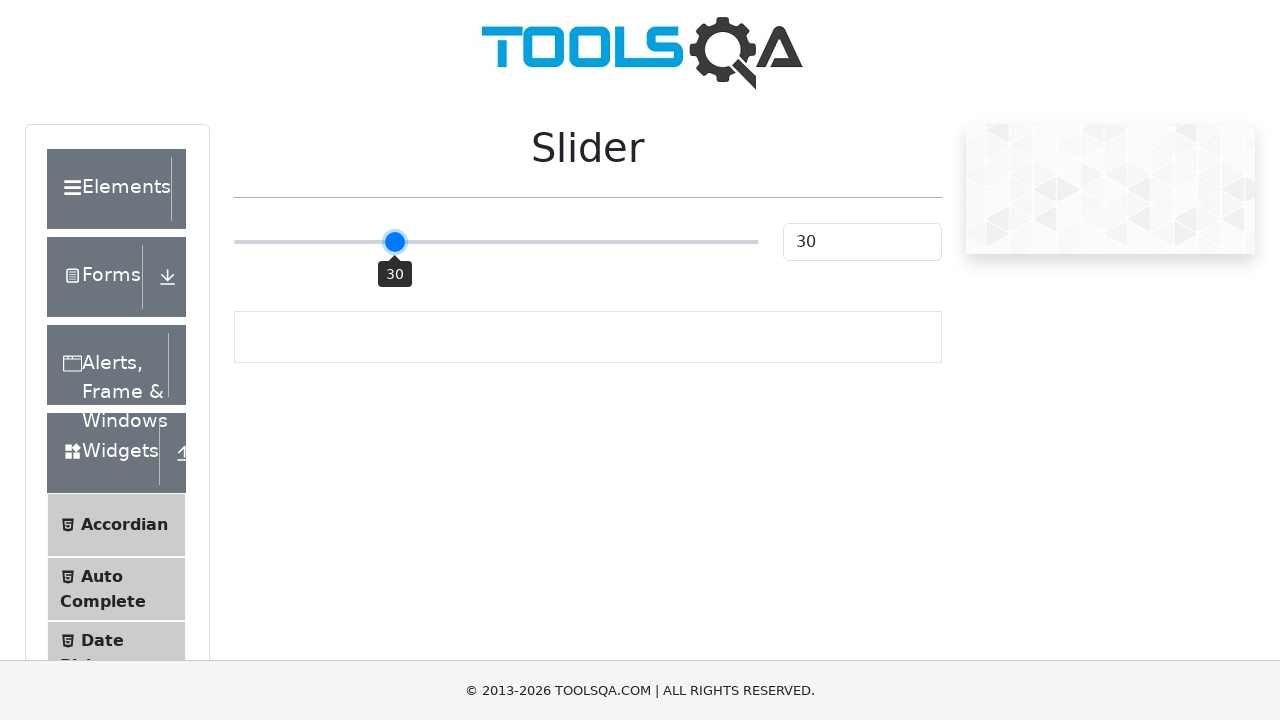

Pressed ArrowLeft key (iteration 21/51)
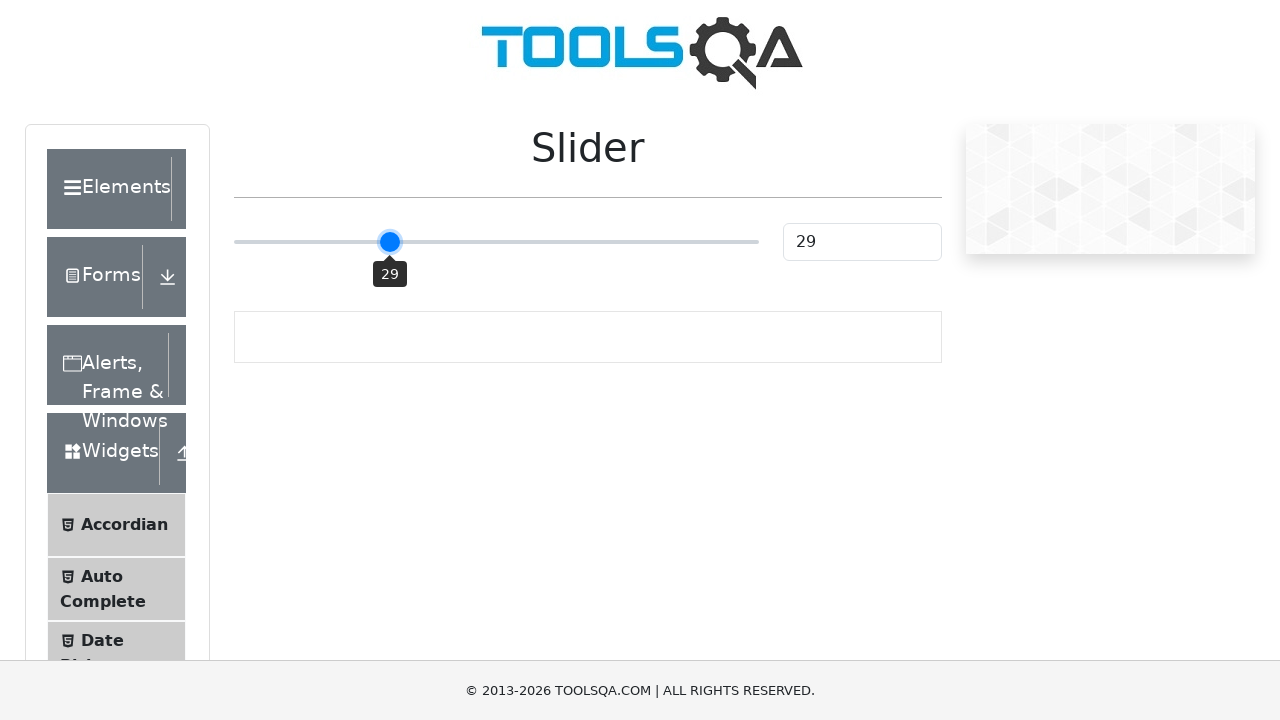

Pressed ArrowLeft key (iteration 22/51)
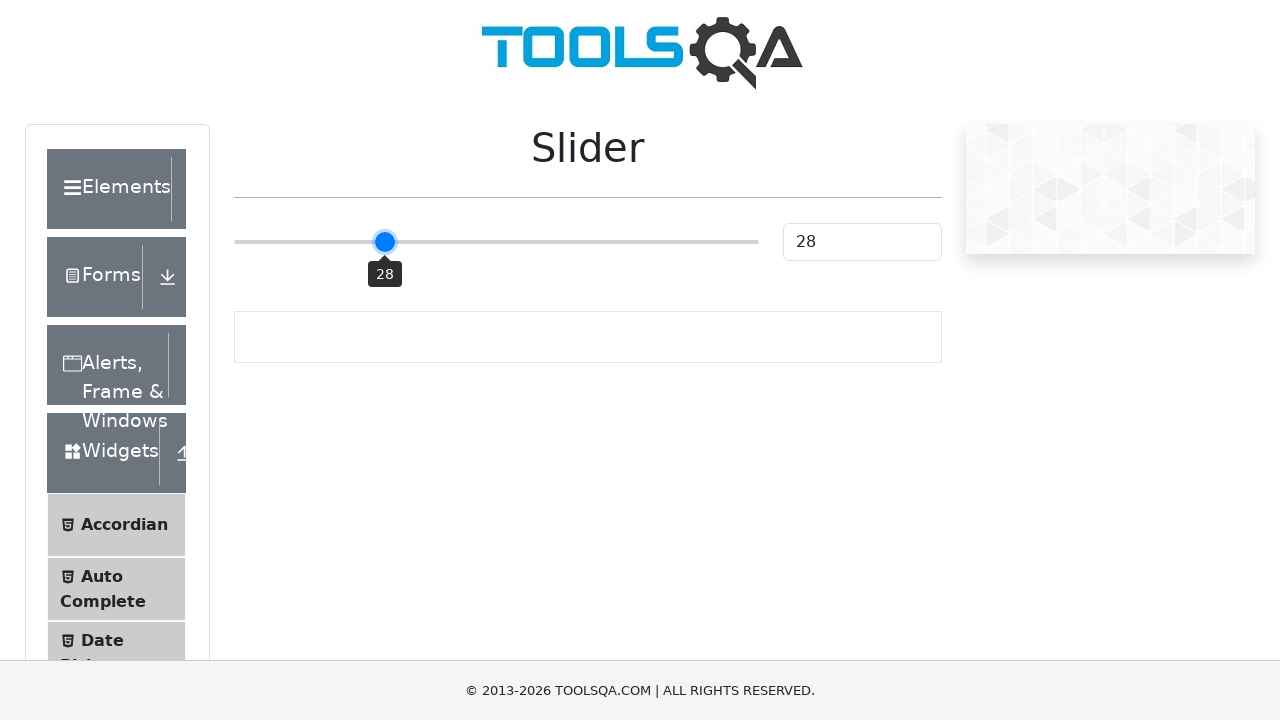

Pressed ArrowLeft key (iteration 23/51)
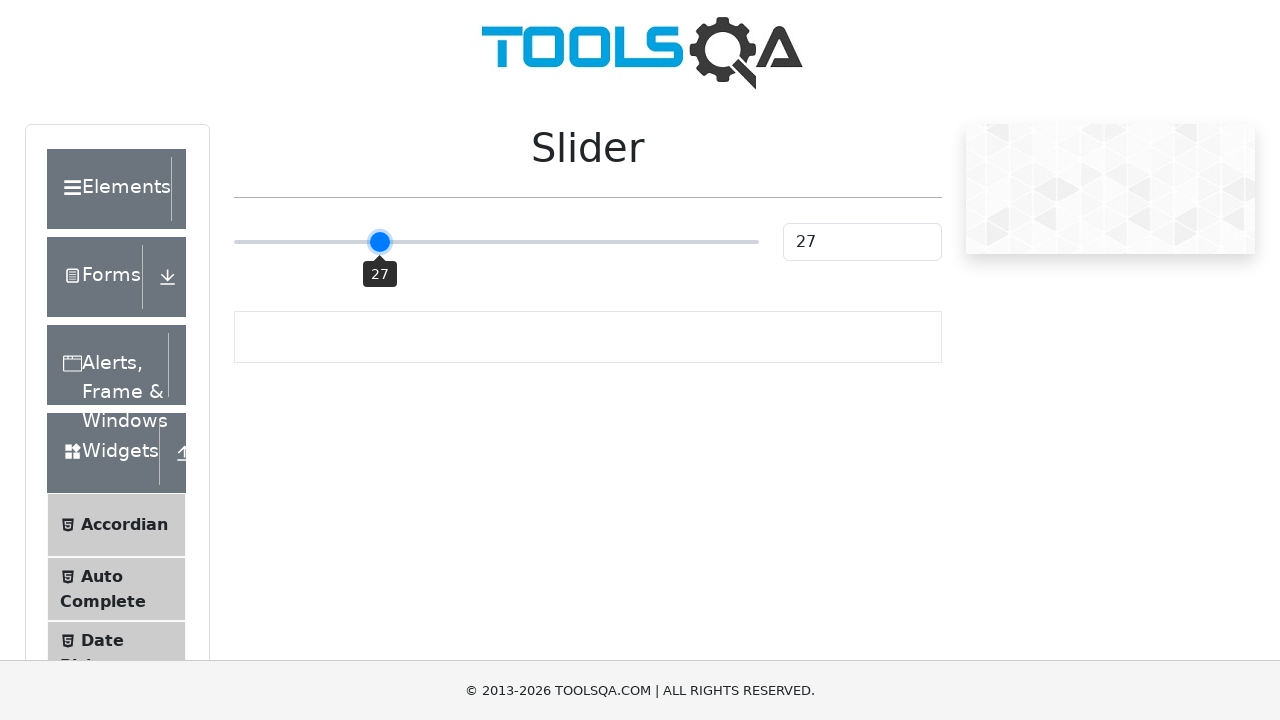

Pressed ArrowLeft key (iteration 24/51)
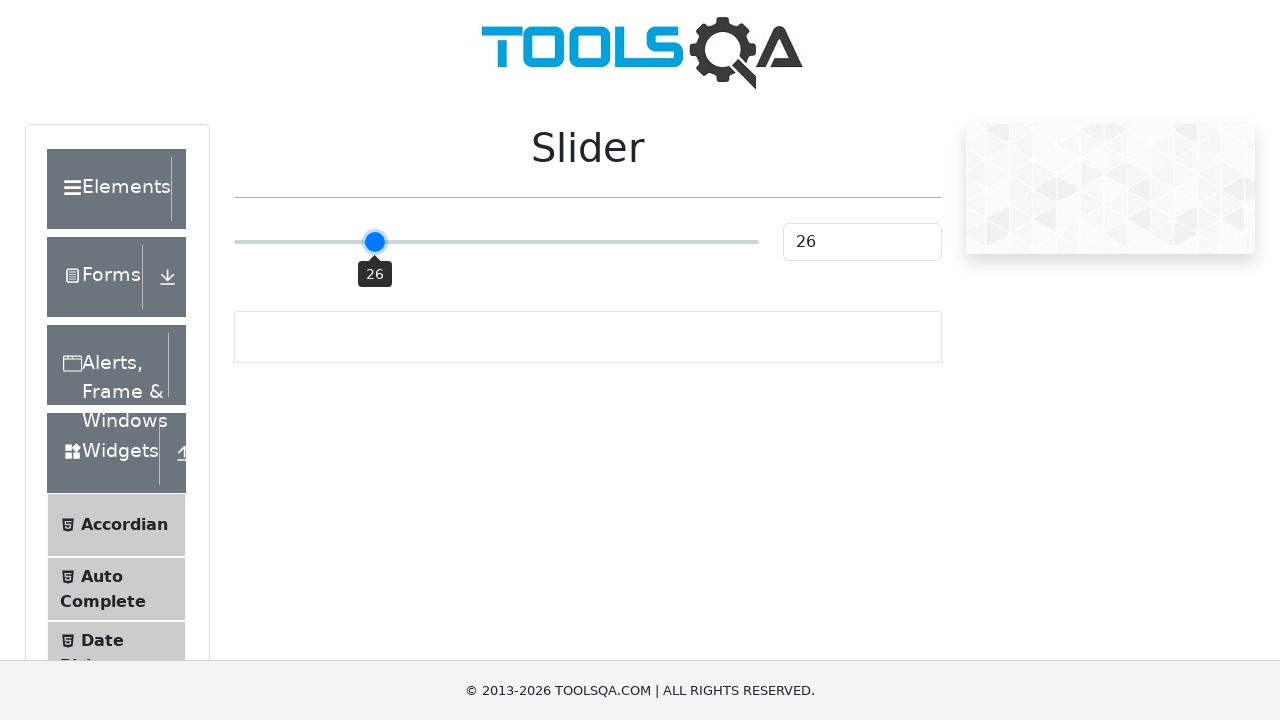

Pressed ArrowLeft key (iteration 25/51)
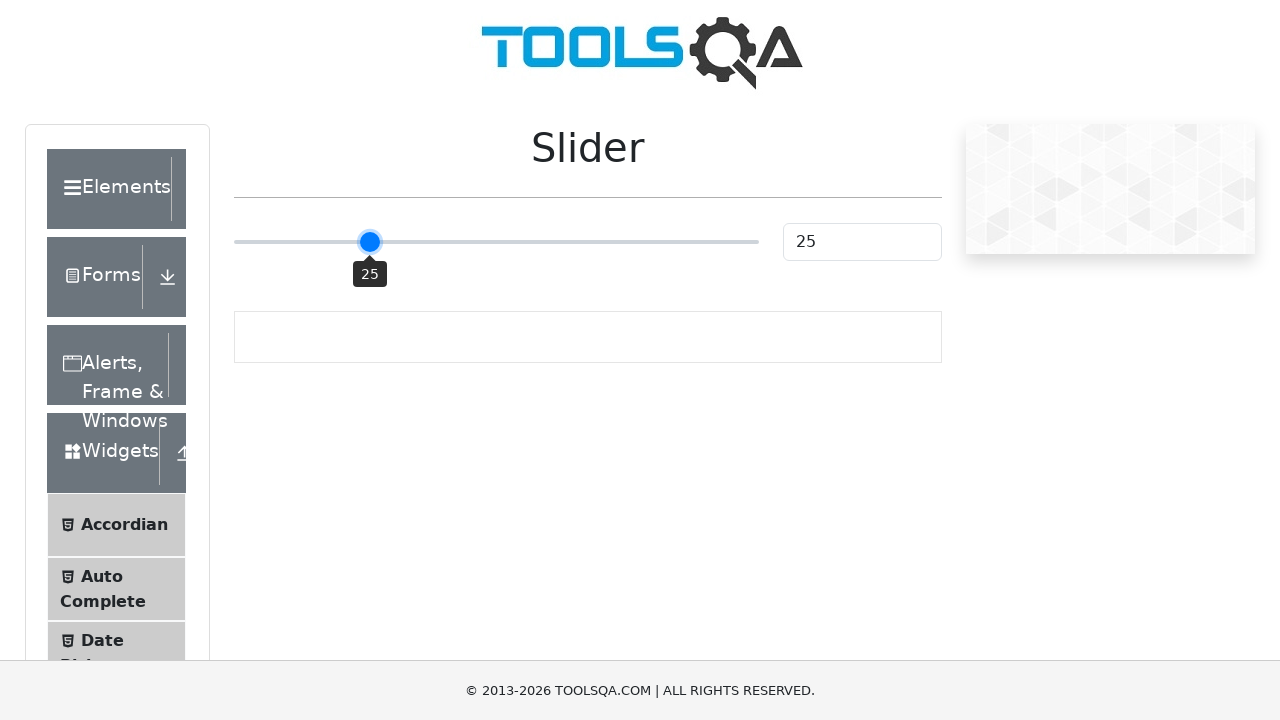

Pressed ArrowLeft key (iteration 26/51)
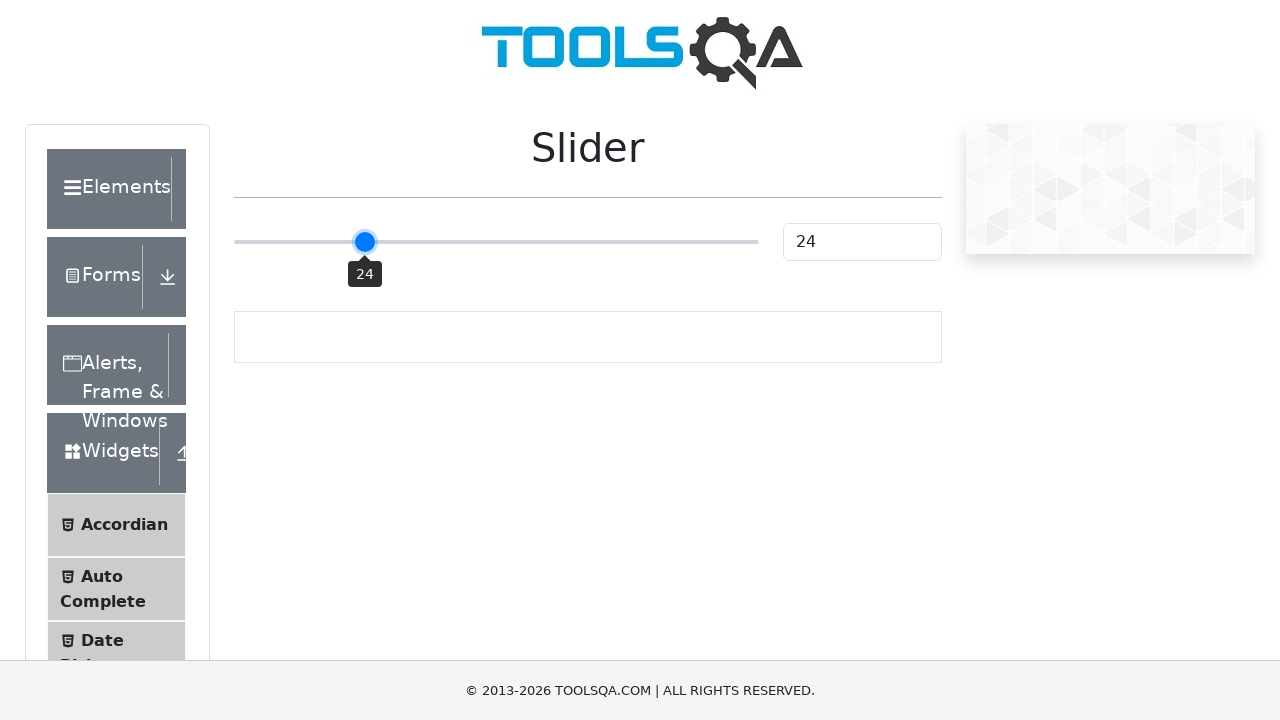

Pressed ArrowLeft key (iteration 27/51)
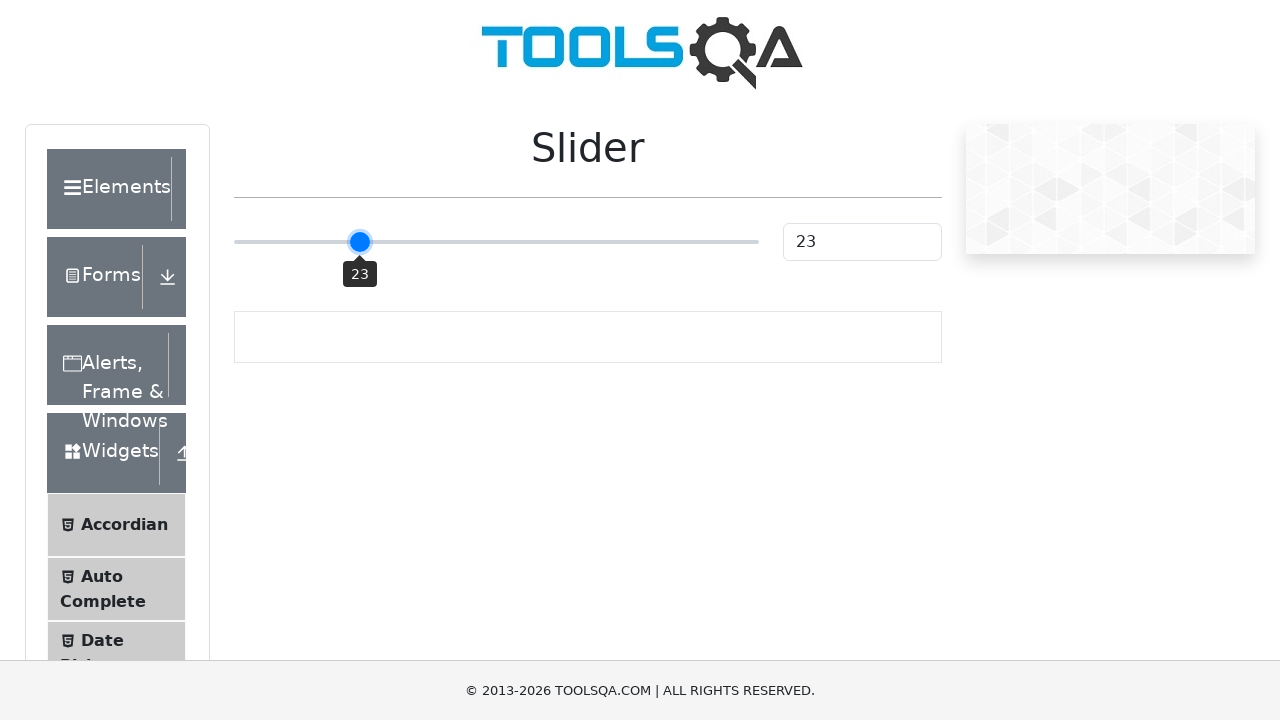

Pressed ArrowLeft key (iteration 28/51)
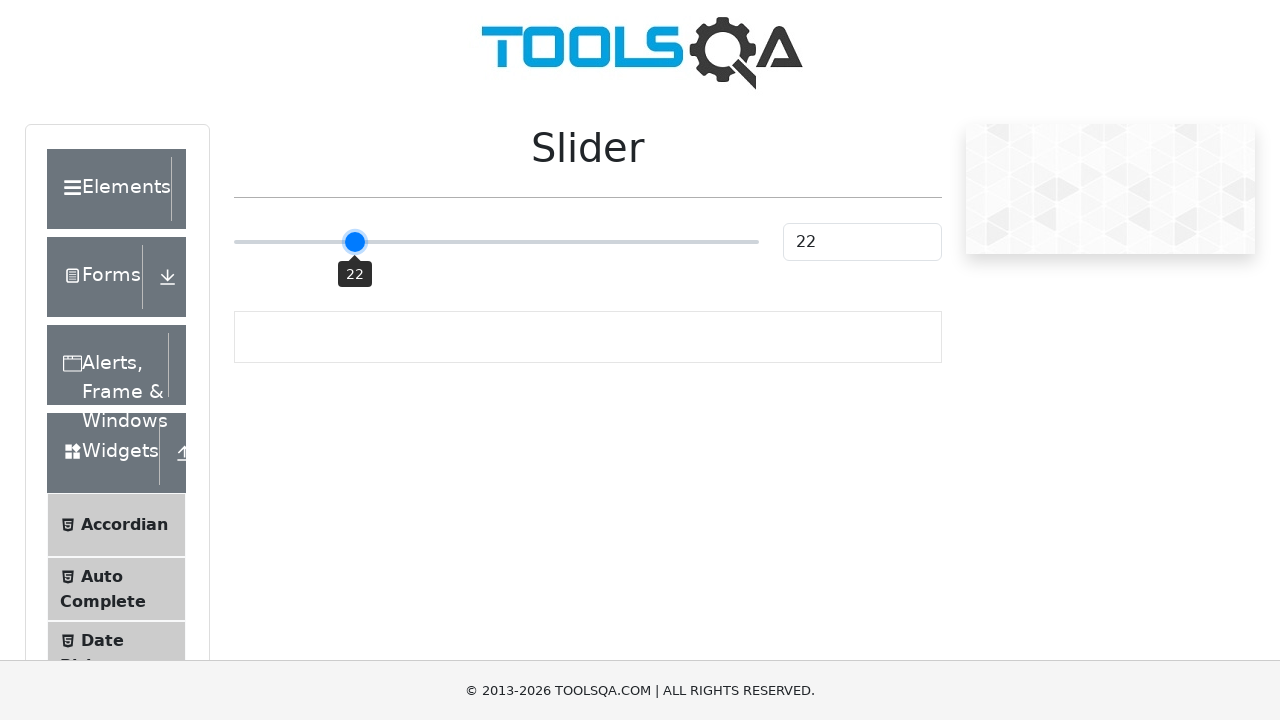

Pressed ArrowLeft key (iteration 29/51)
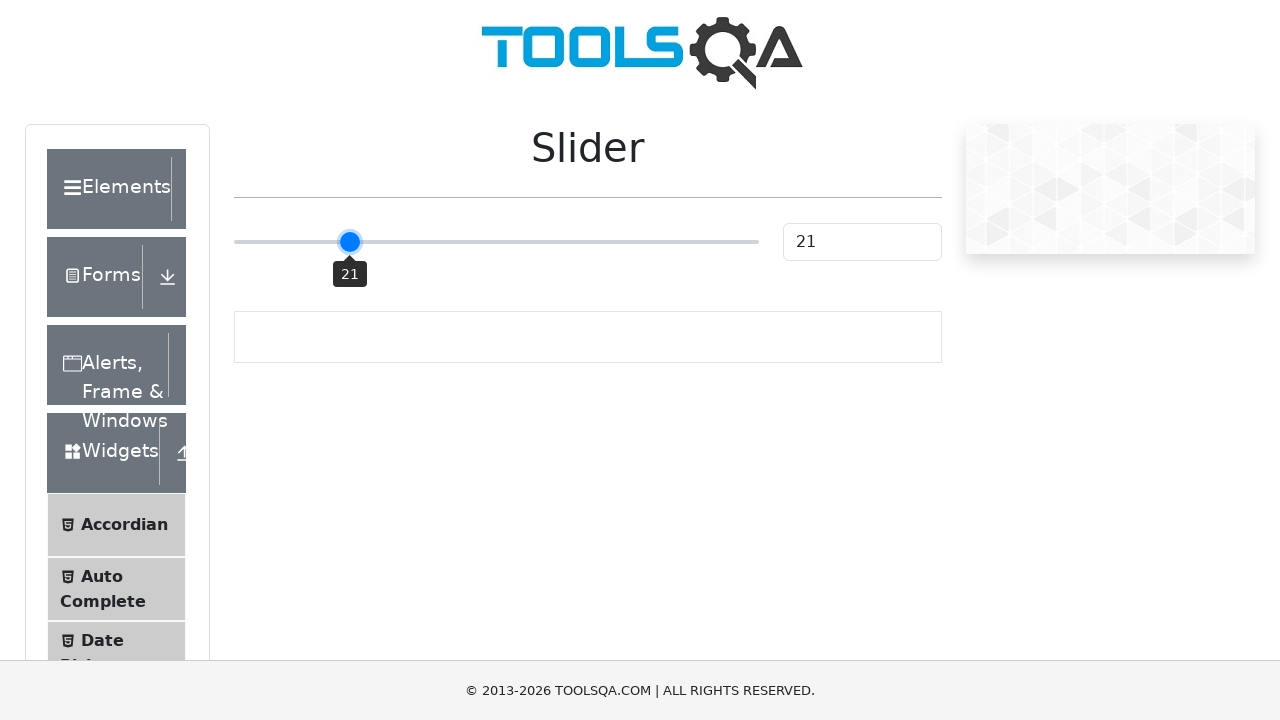

Pressed ArrowLeft key (iteration 30/51)
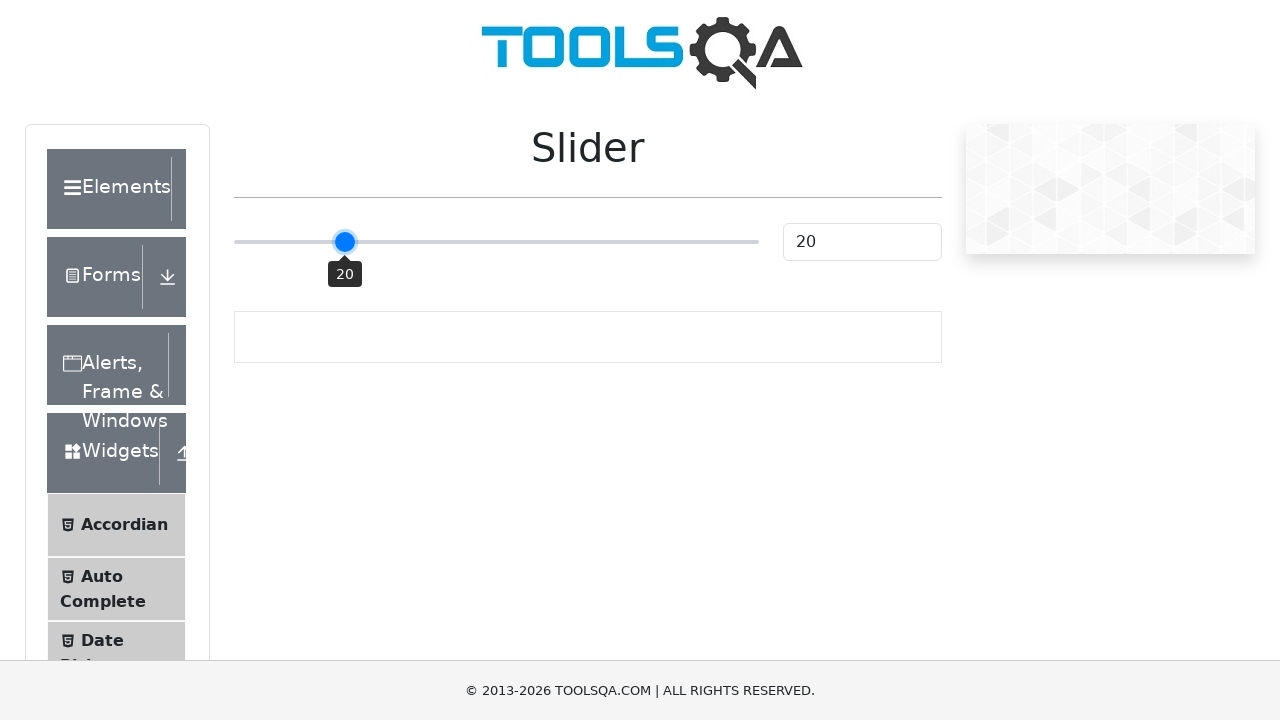

Pressed ArrowLeft key (iteration 31/51)
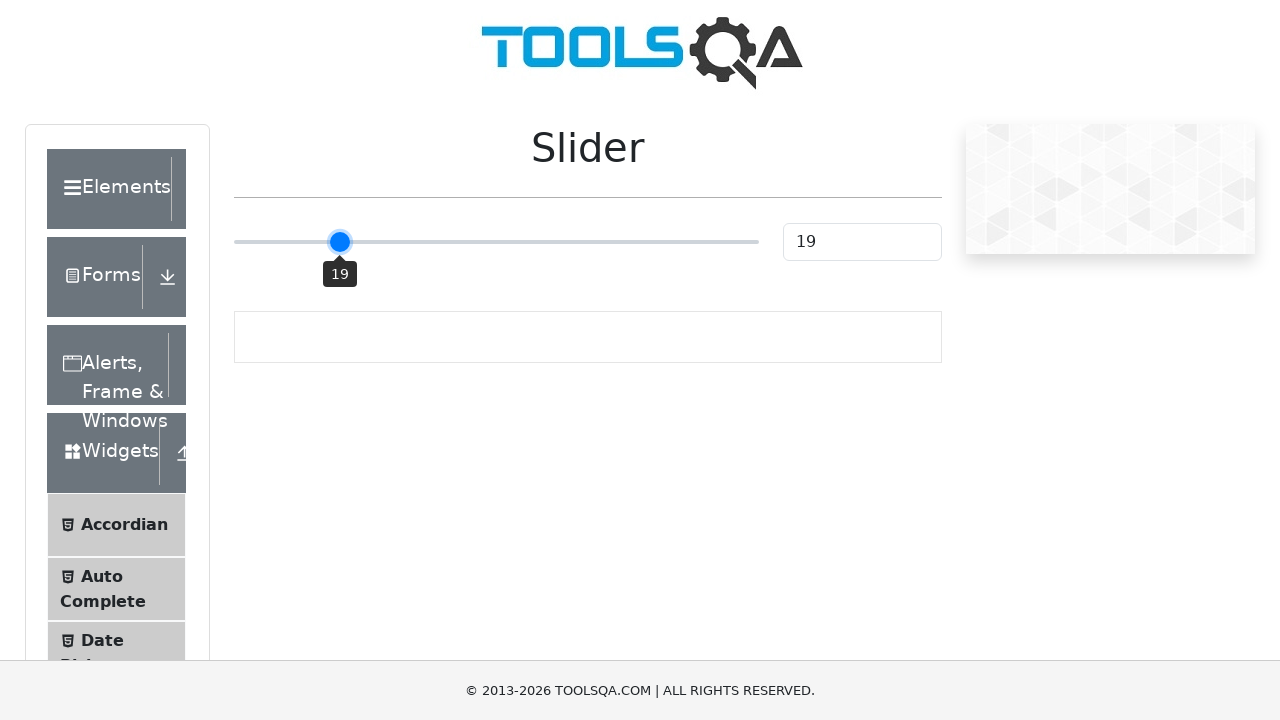

Pressed ArrowLeft key (iteration 32/51)
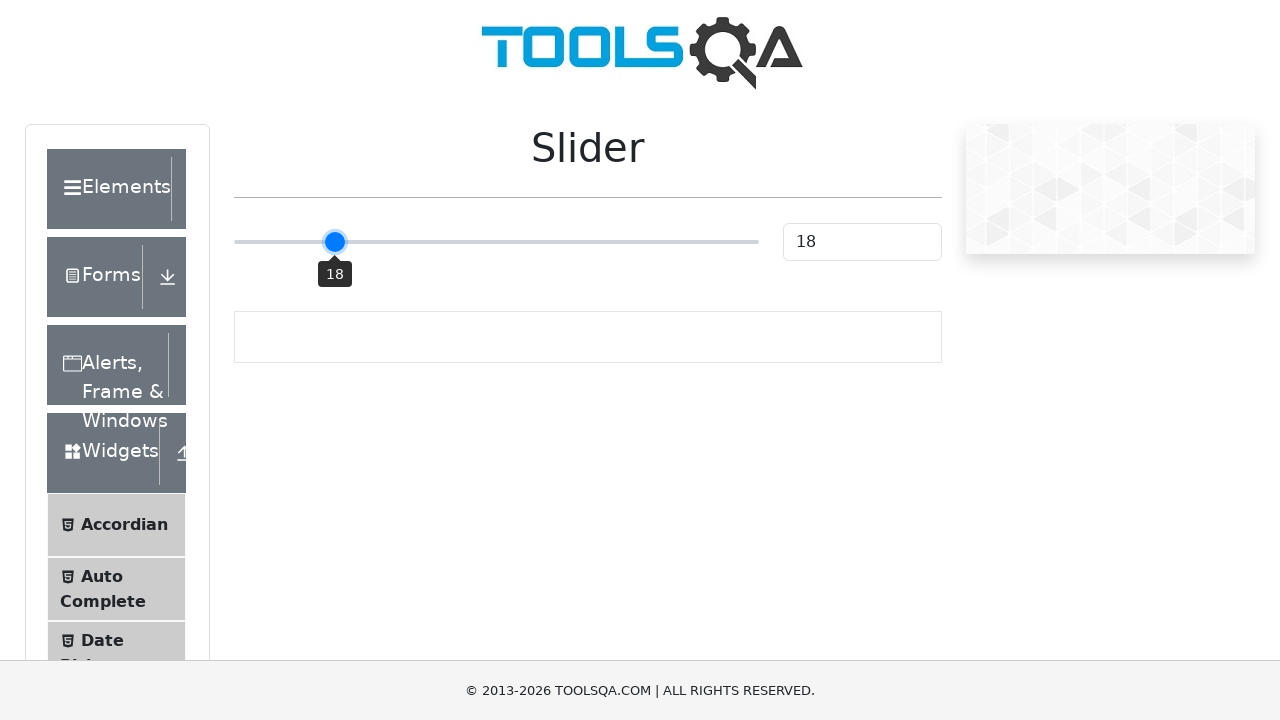

Pressed ArrowLeft key (iteration 33/51)
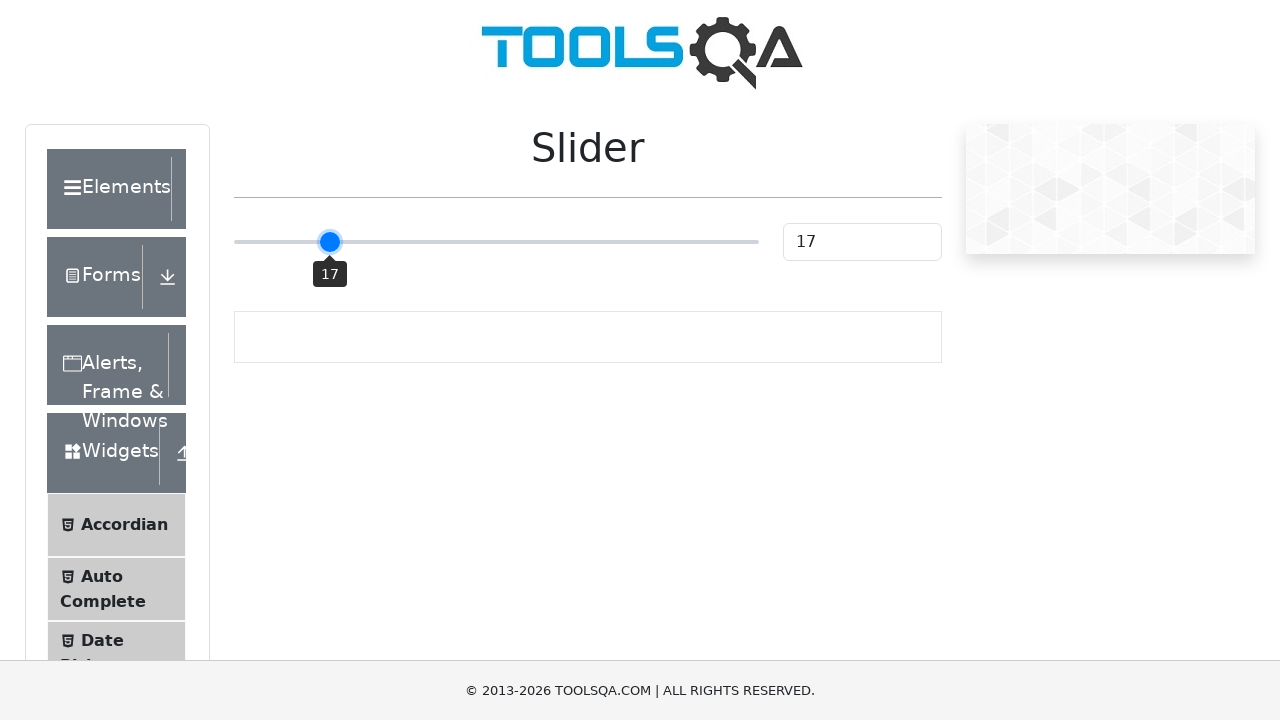

Pressed ArrowLeft key (iteration 34/51)
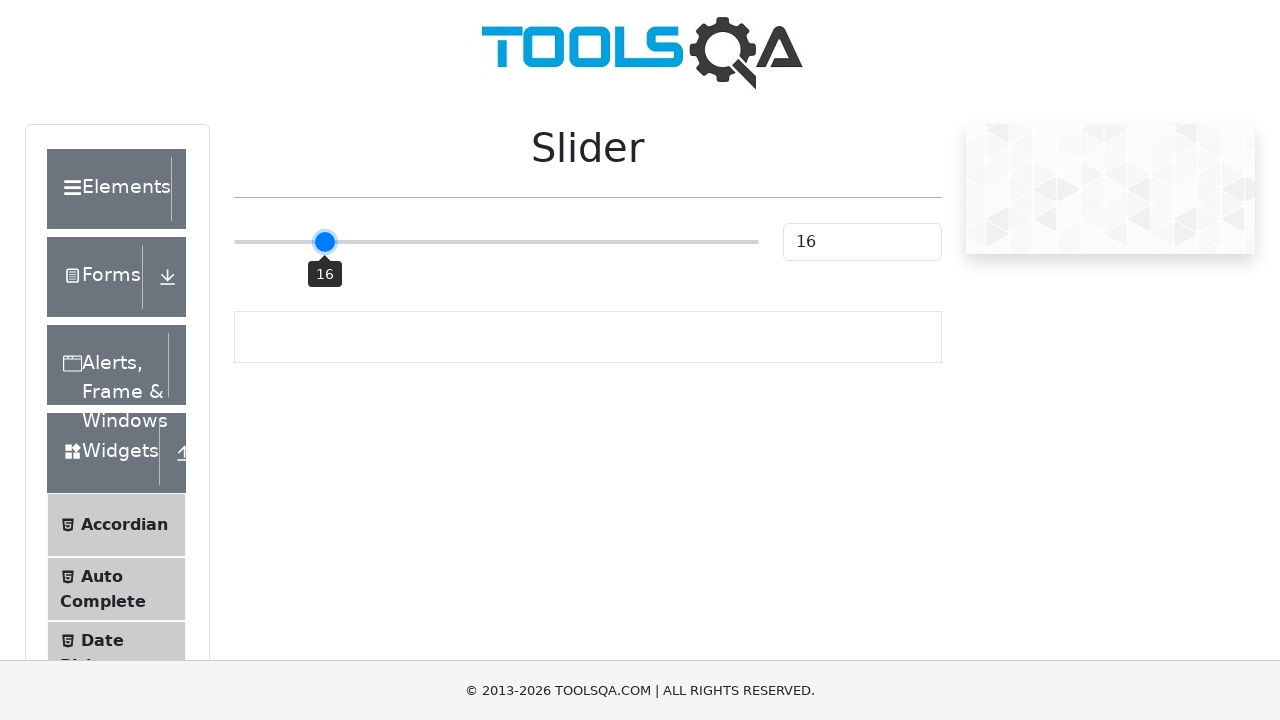

Pressed ArrowLeft key (iteration 35/51)
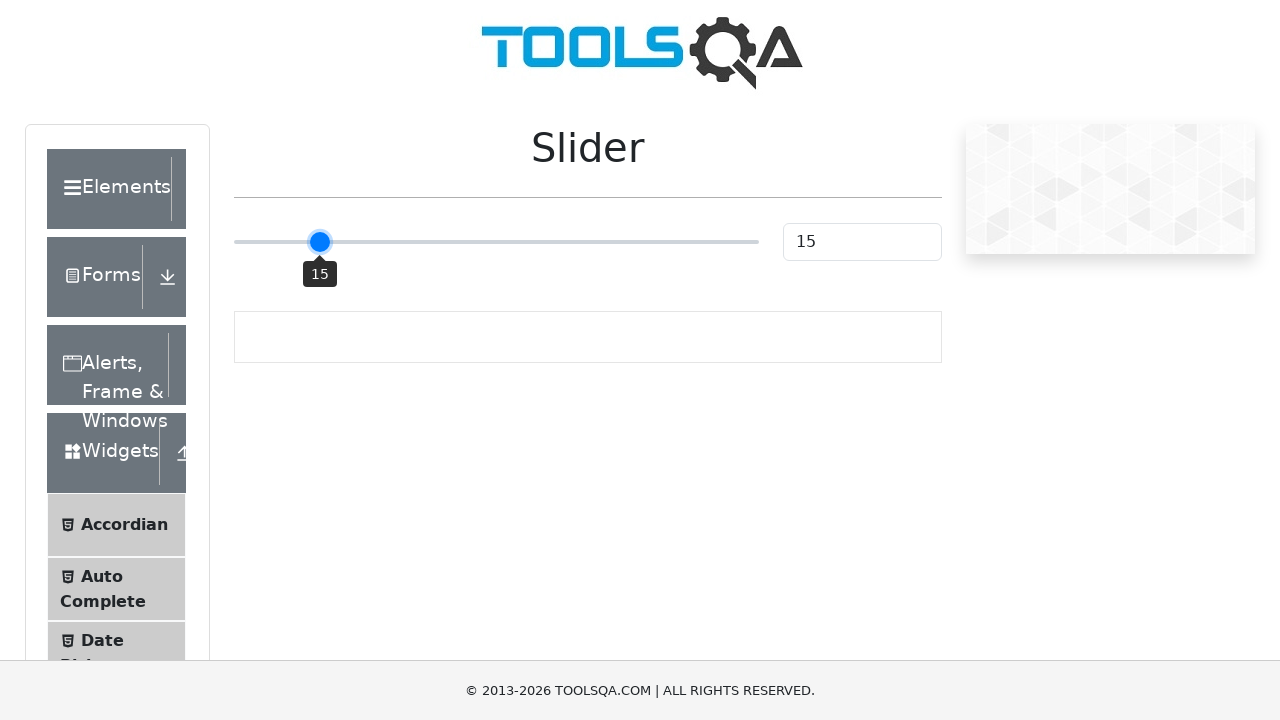

Pressed ArrowLeft key (iteration 36/51)
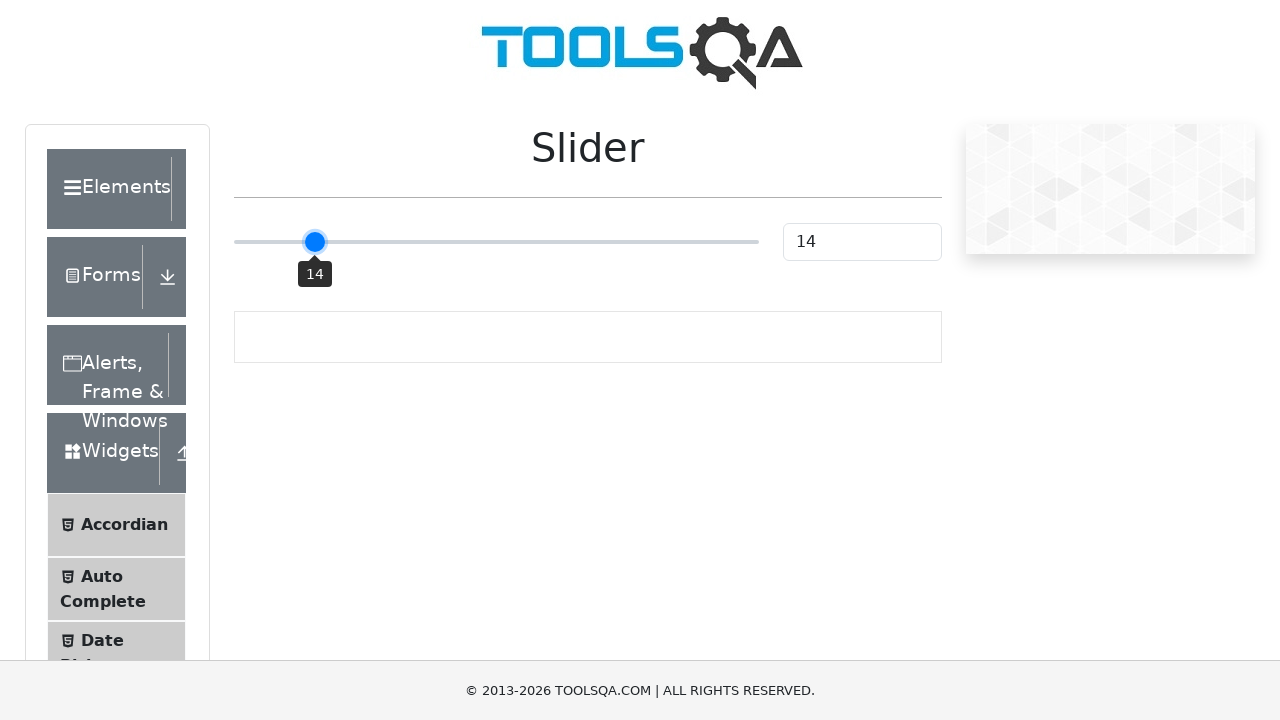

Pressed ArrowLeft key (iteration 37/51)
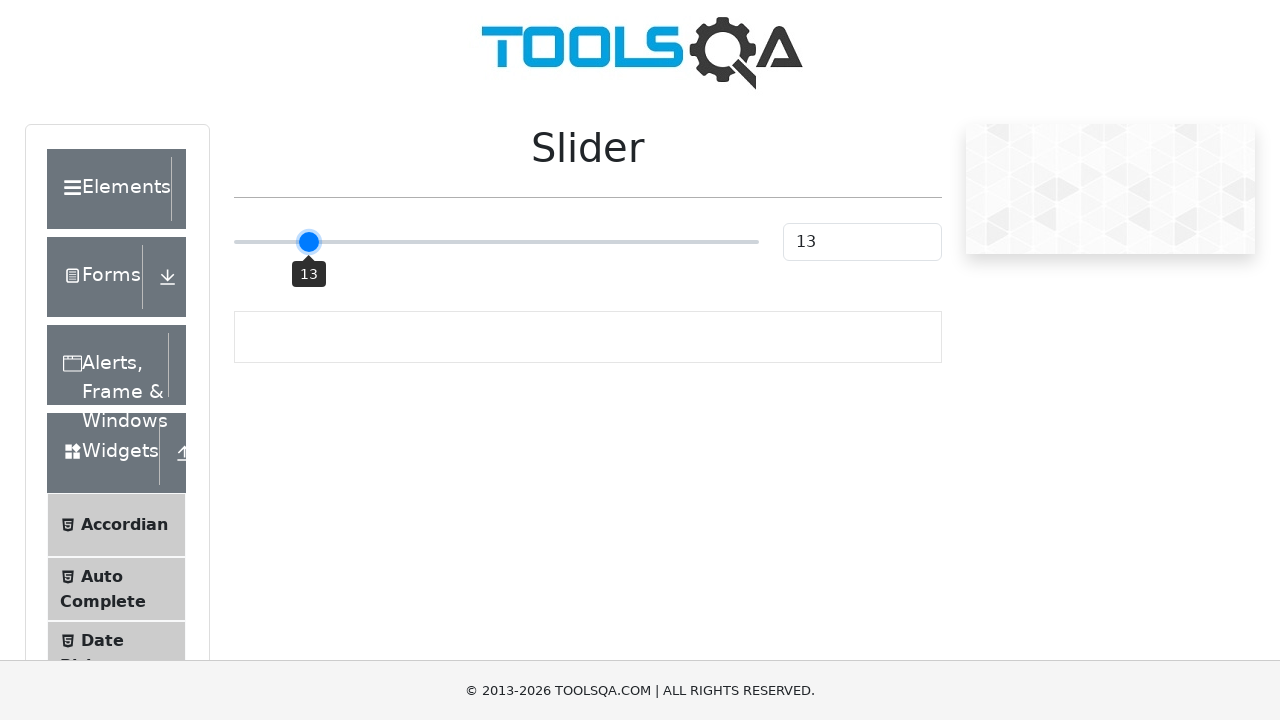

Pressed ArrowLeft key (iteration 38/51)
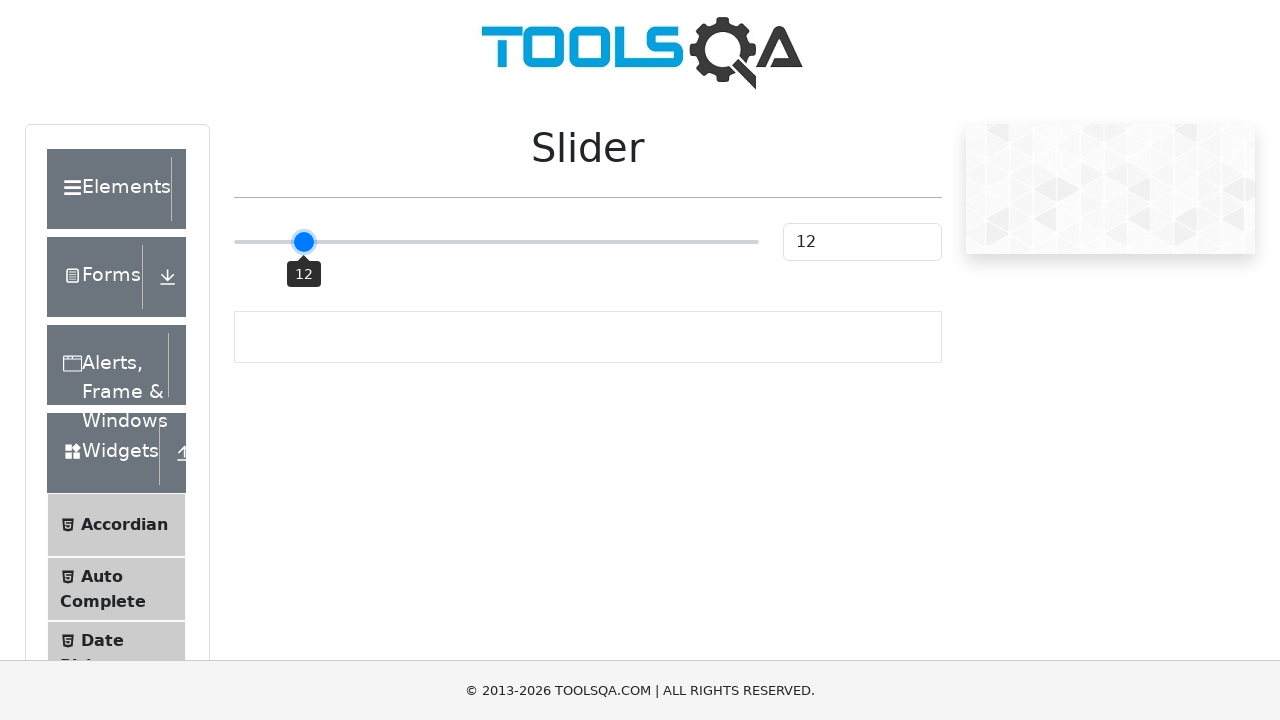

Pressed ArrowLeft key (iteration 39/51)
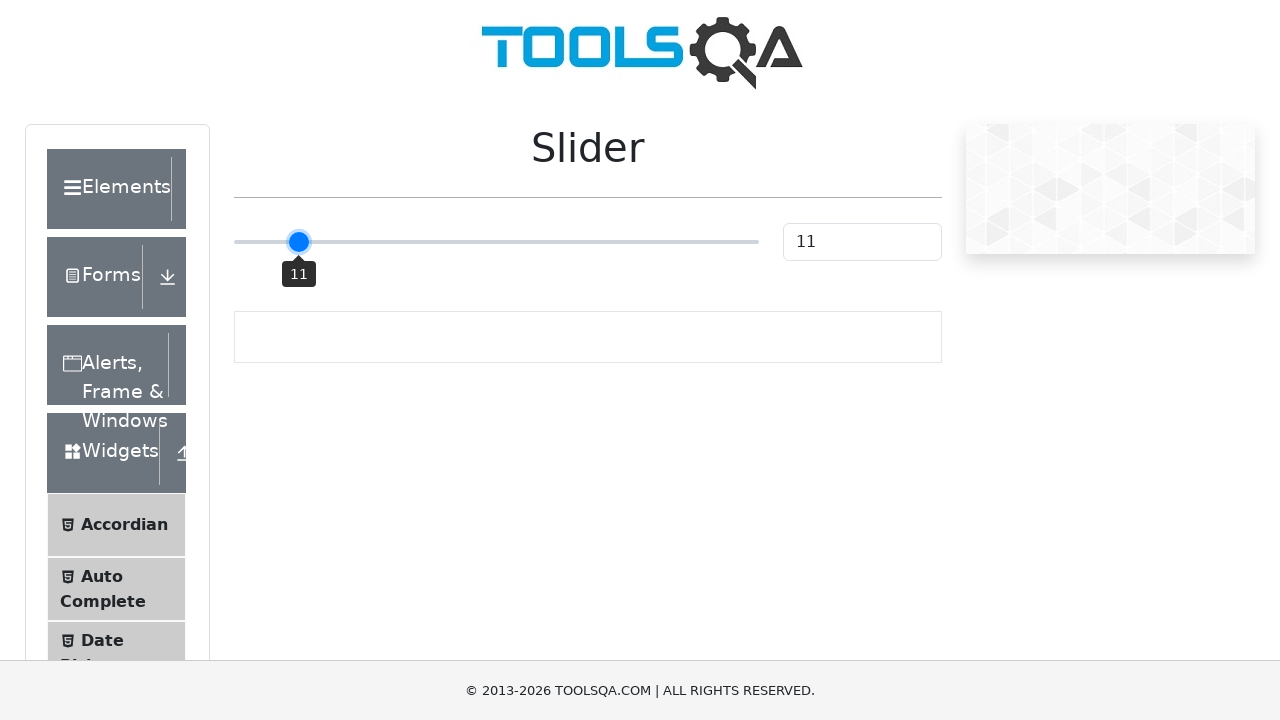

Pressed ArrowLeft key (iteration 40/51)
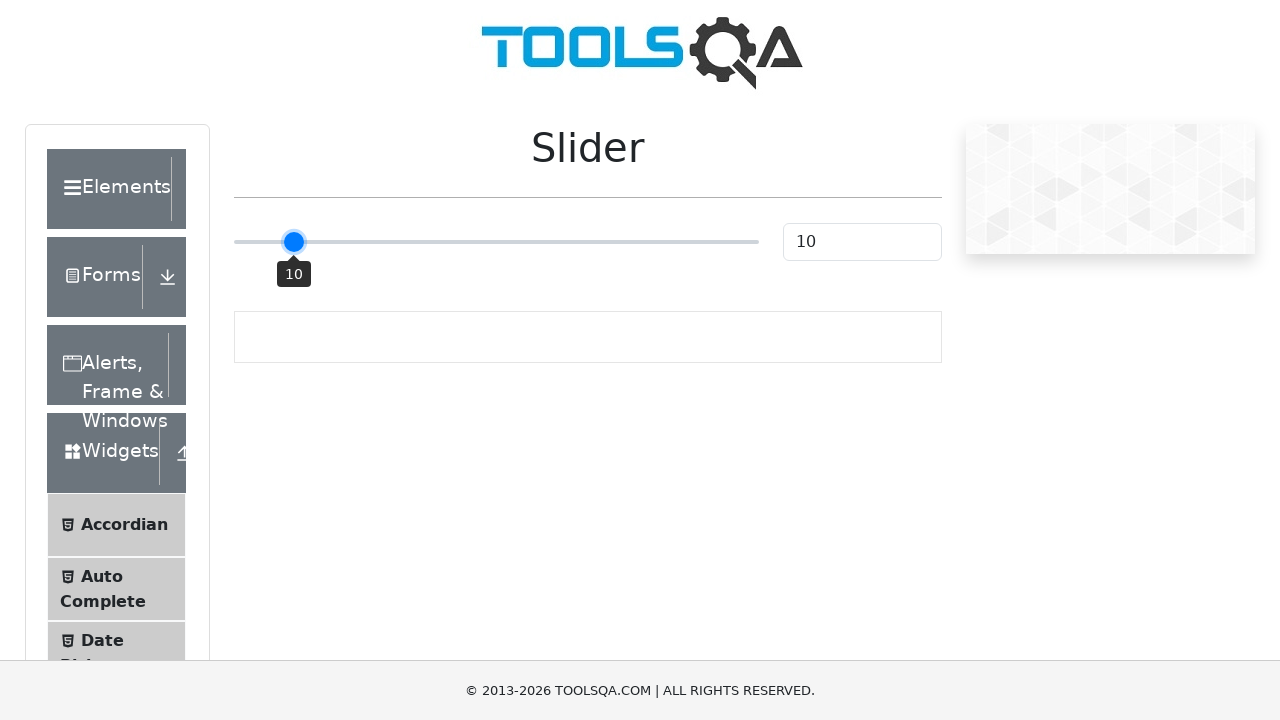

Pressed ArrowLeft key (iteration 41/51)
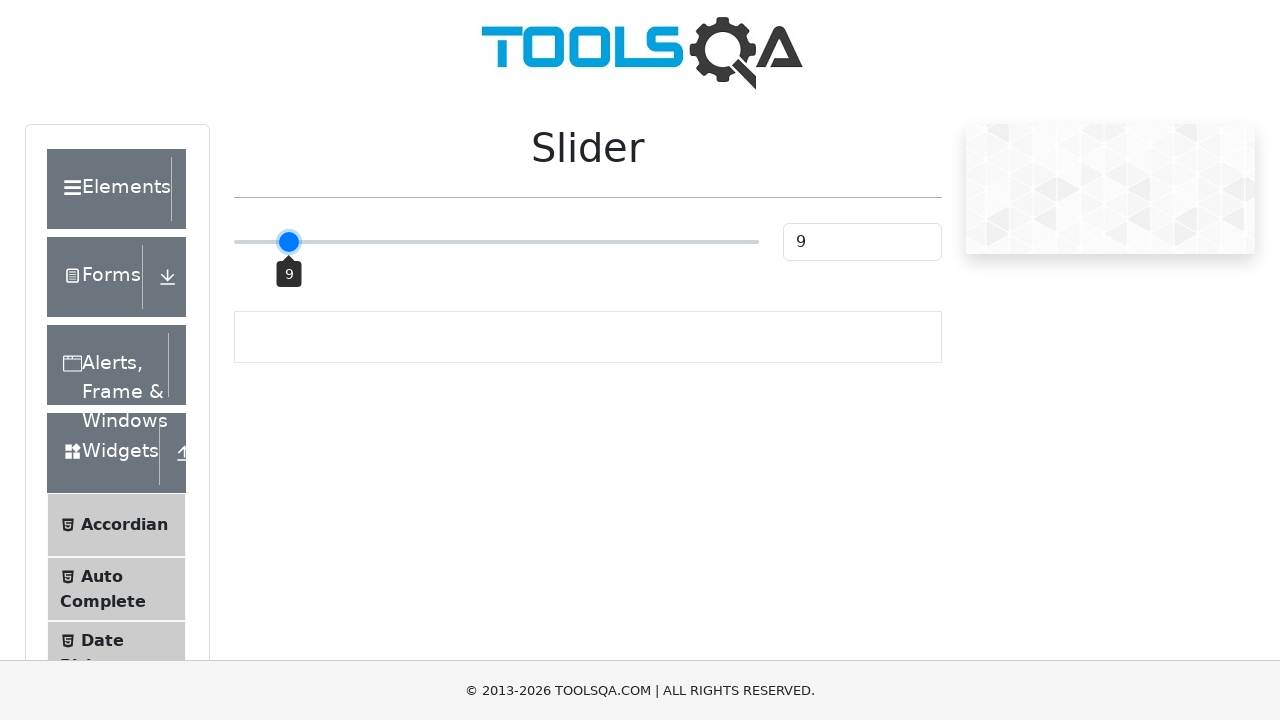

Pressed ArrowLeft key (iteration 42/51)
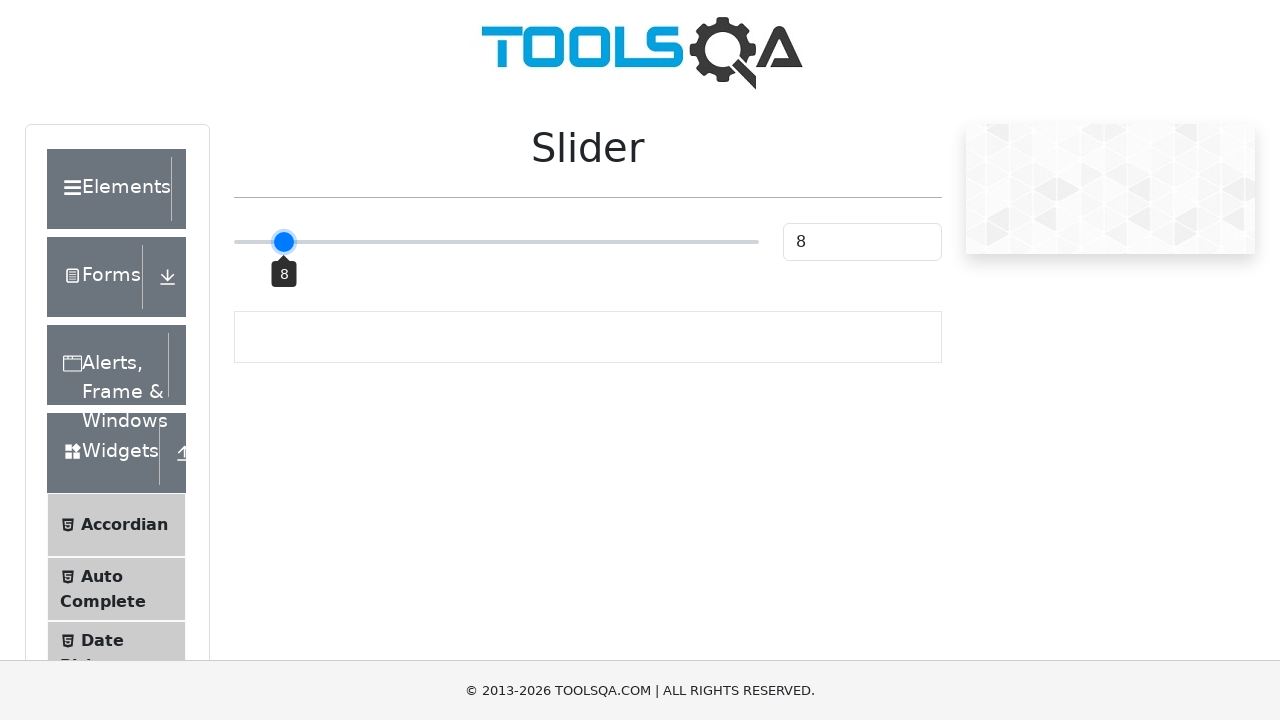

Pressed ArrowLeft key (iteration 43/51)
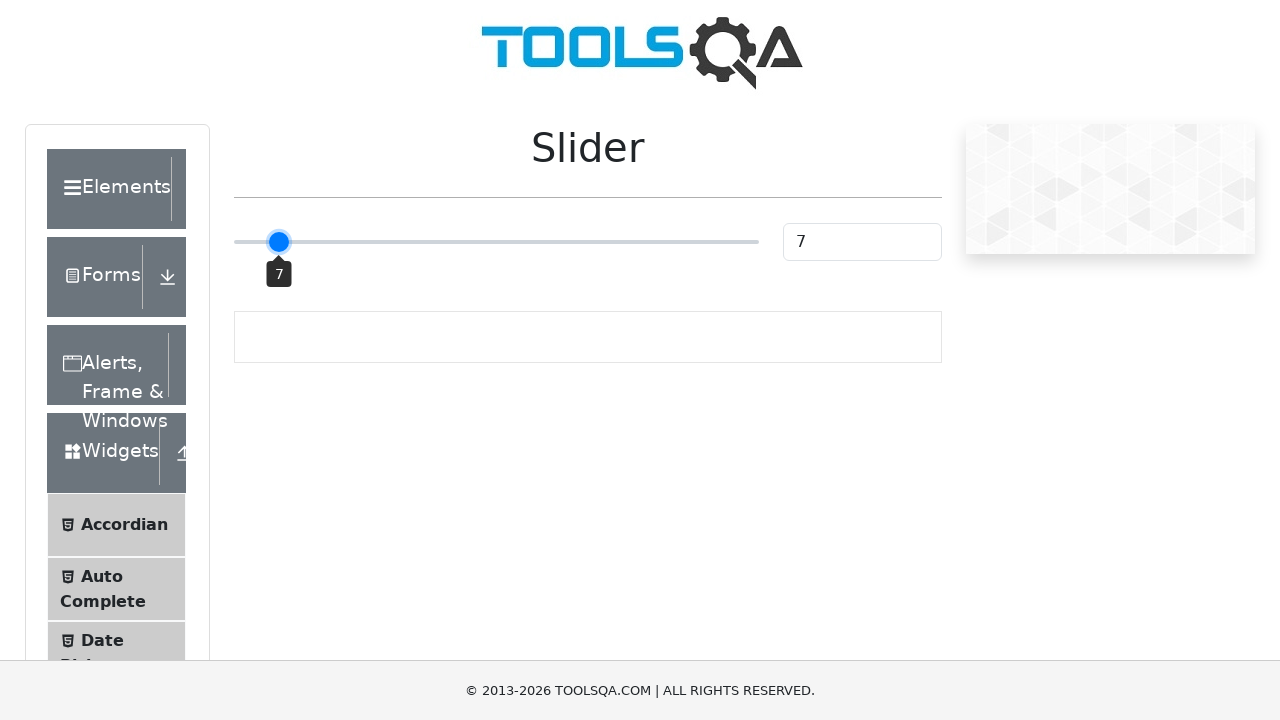

Pressed ArrowLeft key (iteration 44/51)
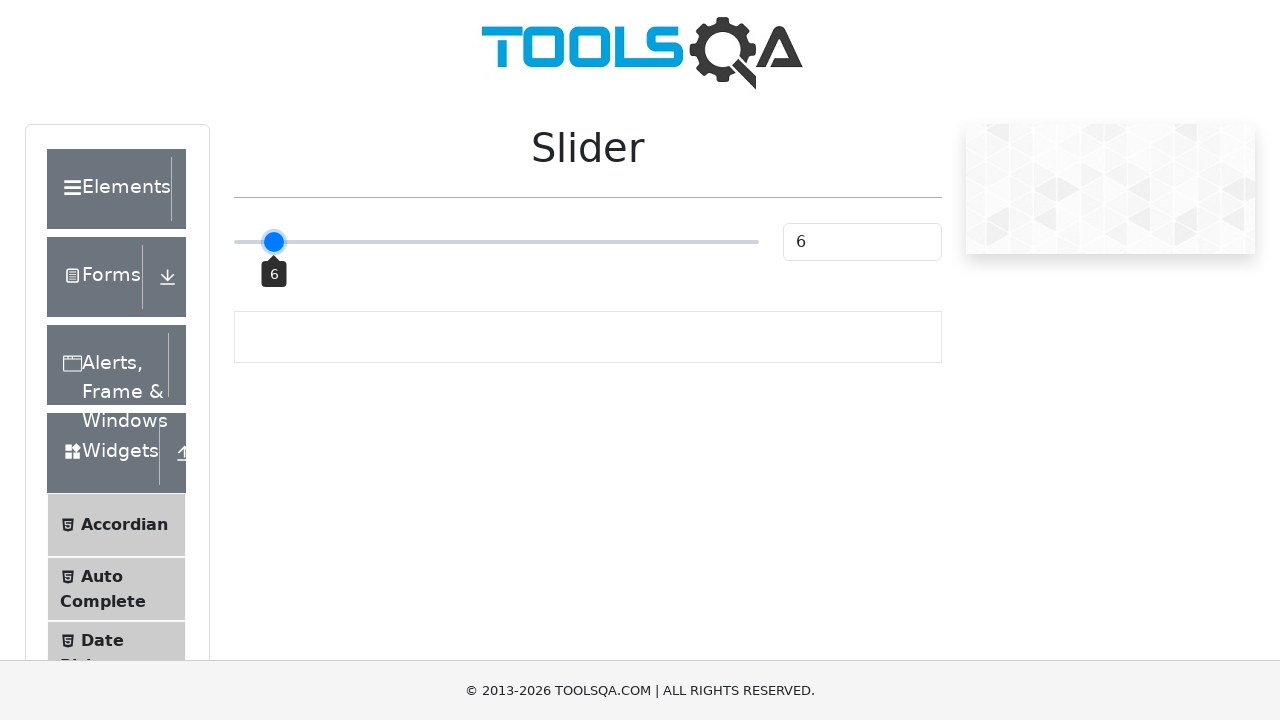

Pressed ArrowLeft key (iteration 45/51)
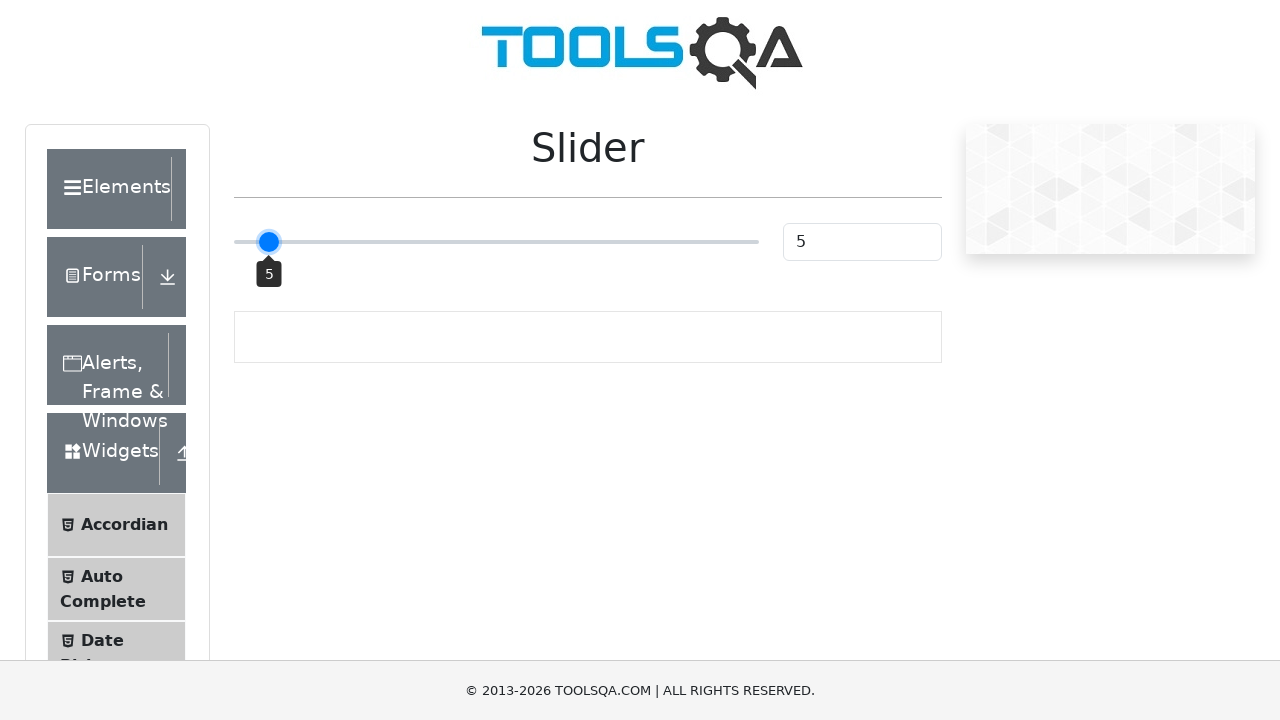

Pressed ArrowLeft key (iteration 46/51)
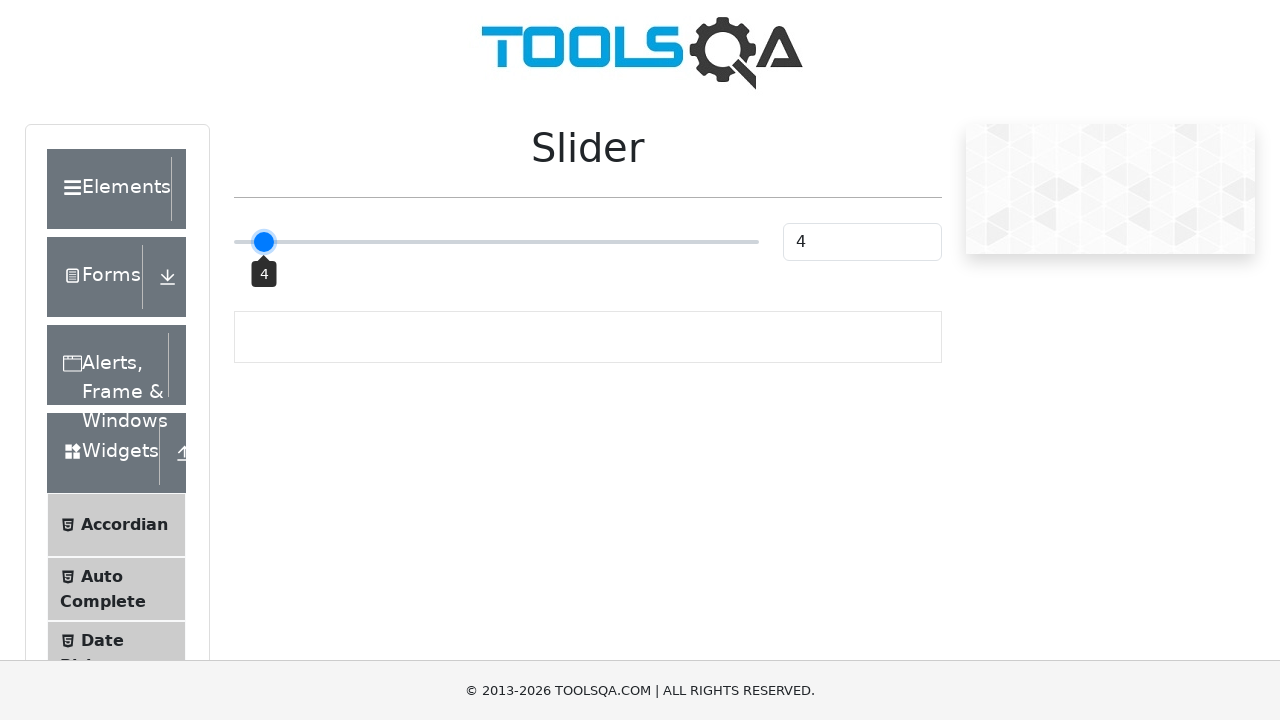

Pressed ArrowLeft key (iteration 47/51)
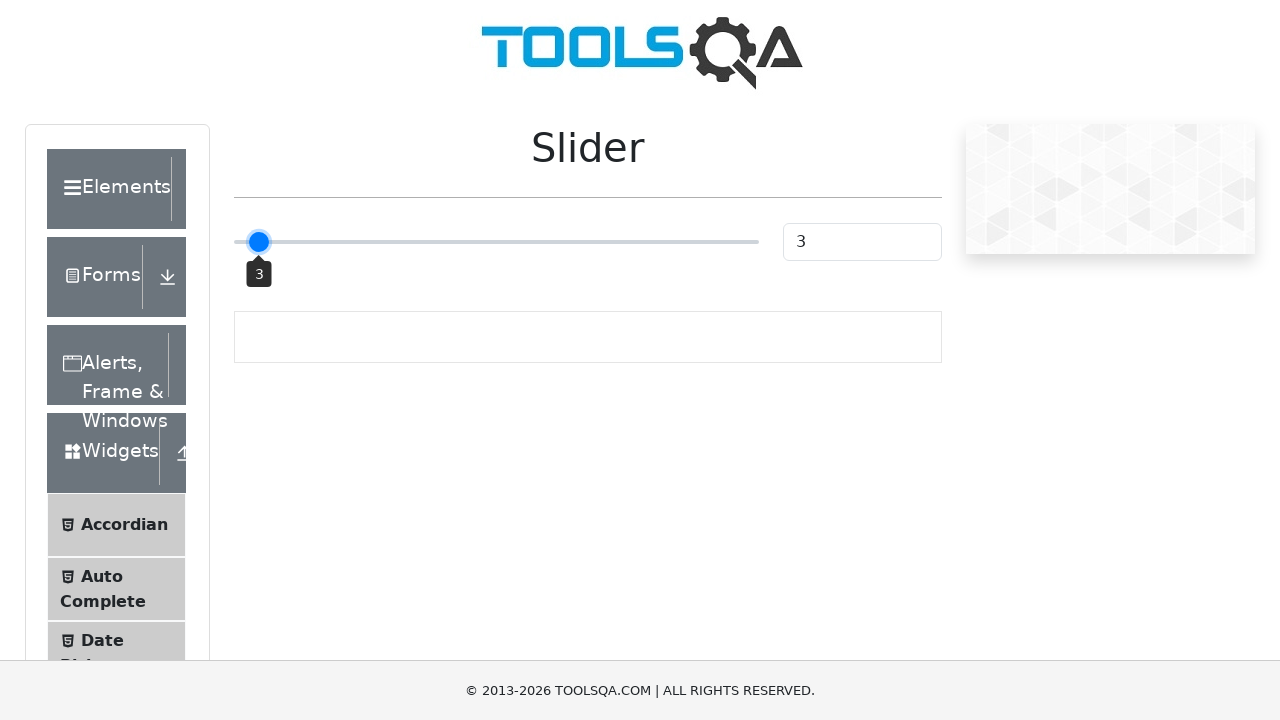

Pressed ArrowLeft key (iteration 48/51)
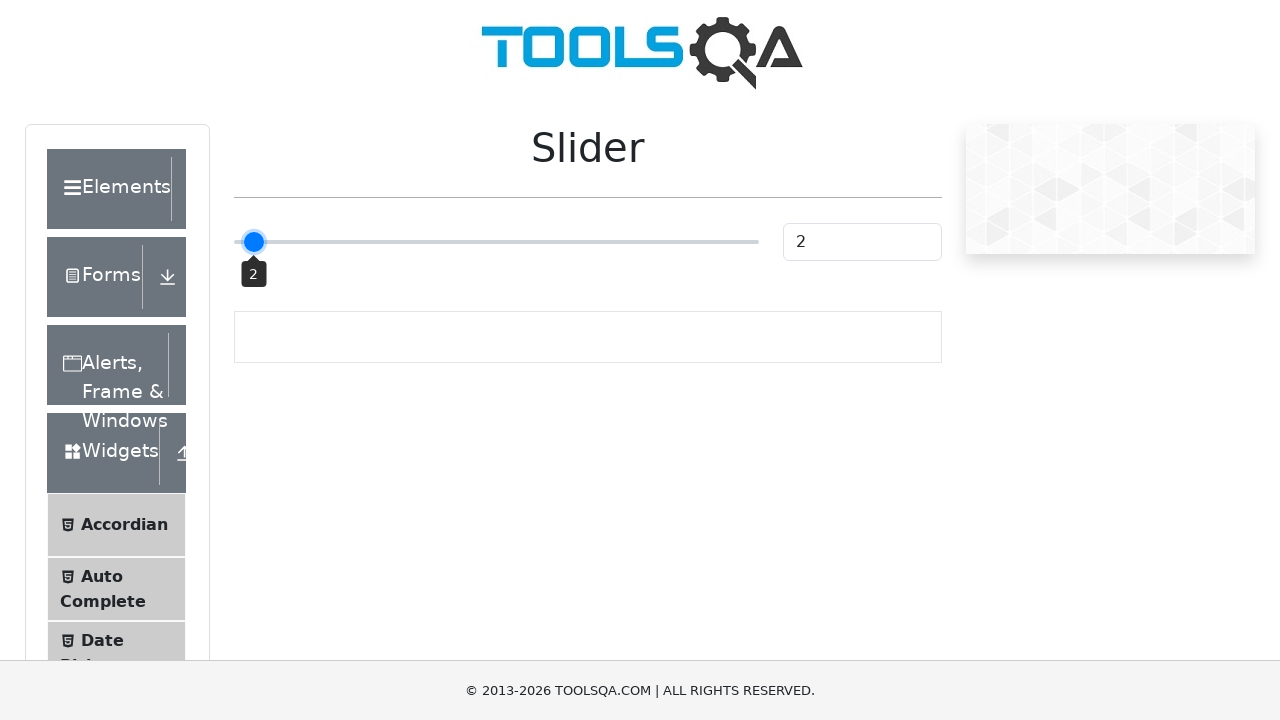

Pressed ArrowLeft key (iteration 49/51)
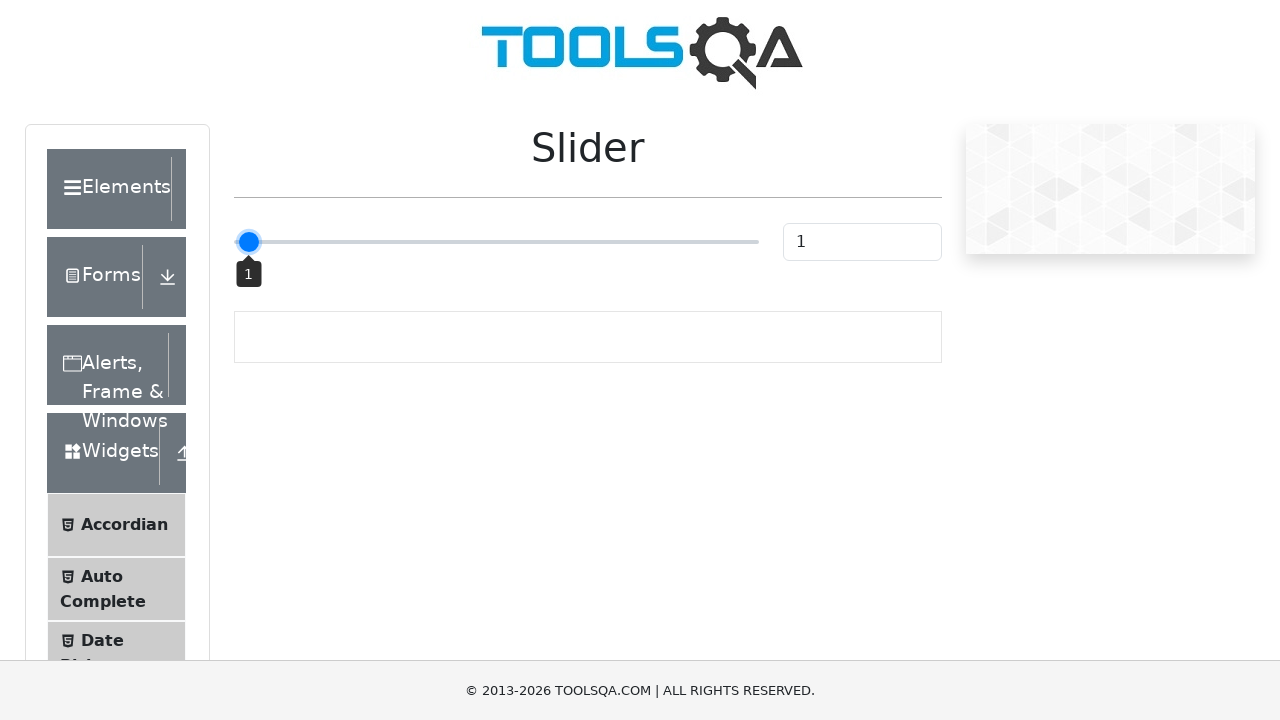

Pressed ArrowLeft key (iteration 50/51)
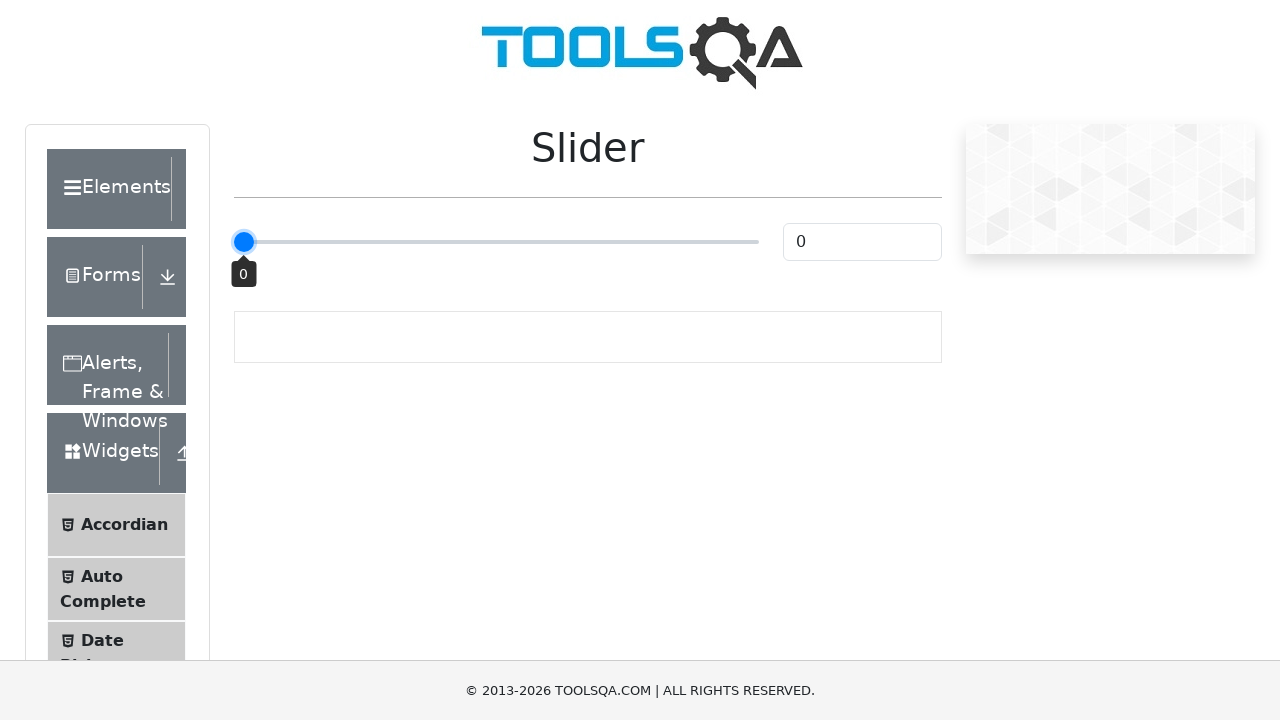

Pressed ArrowLeft key (iteration 51/51)
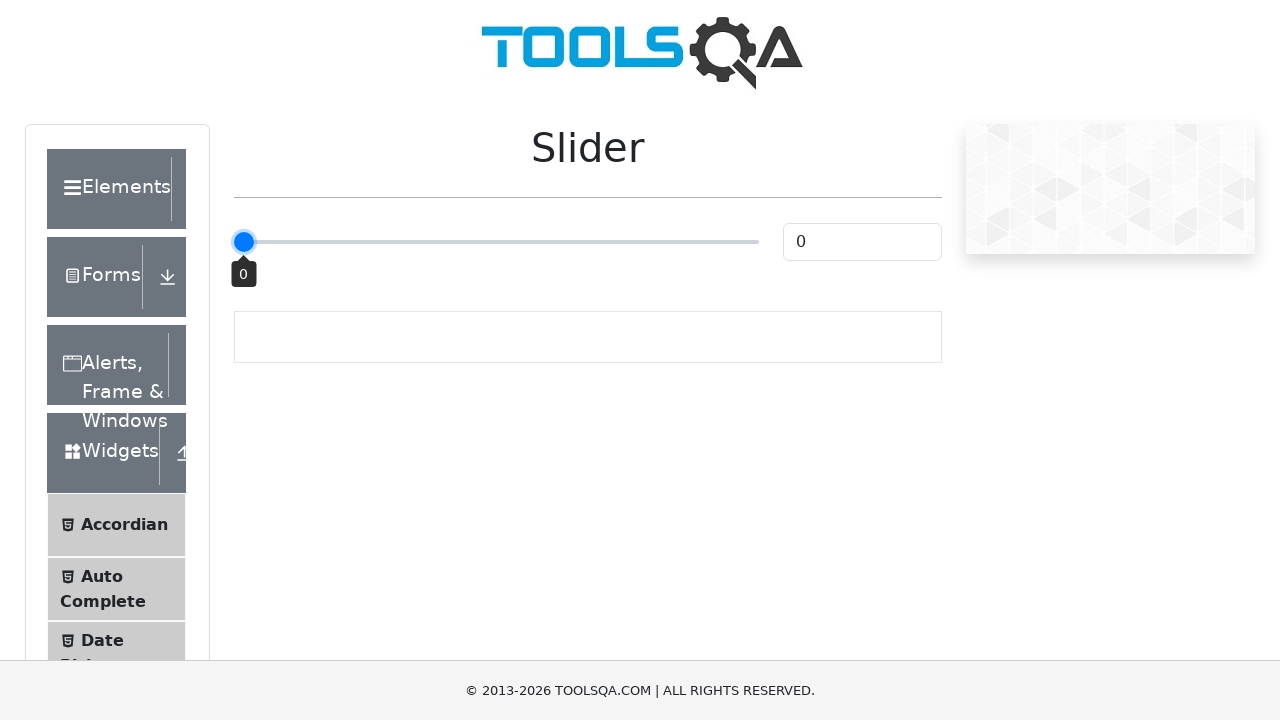

Retrieved slider value attribute
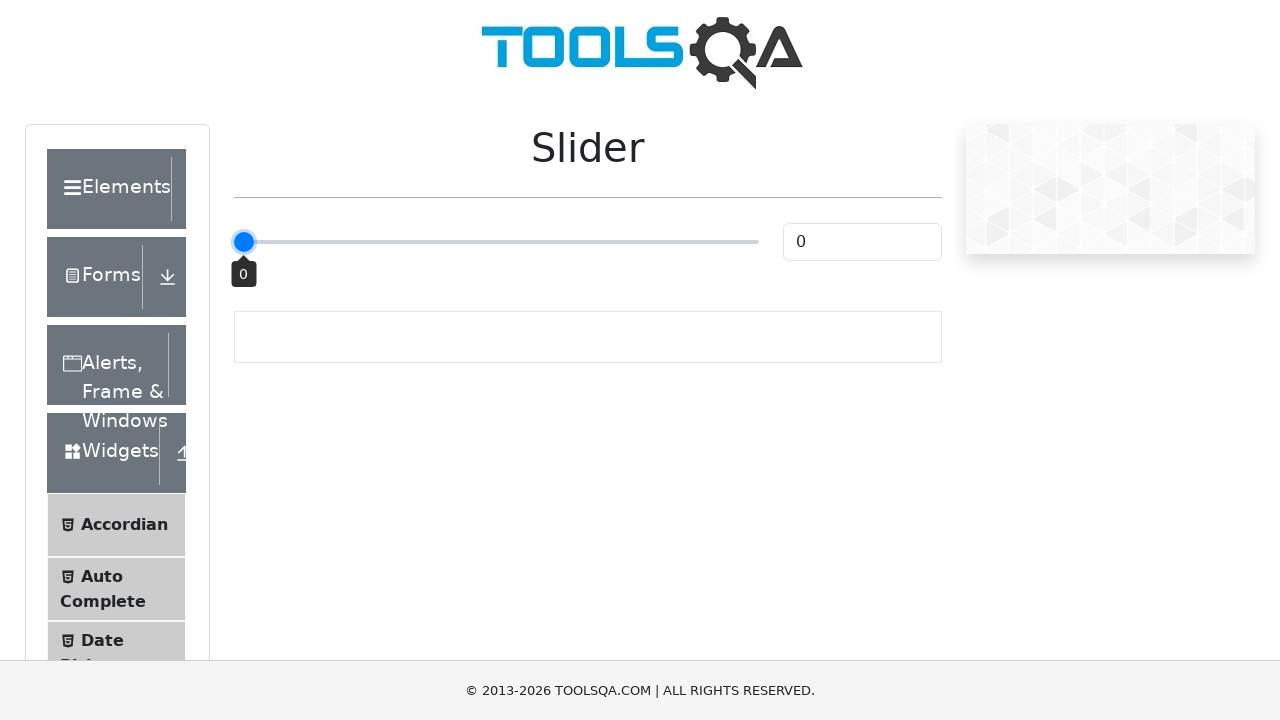

Verified slider value equals 0 (minimum)
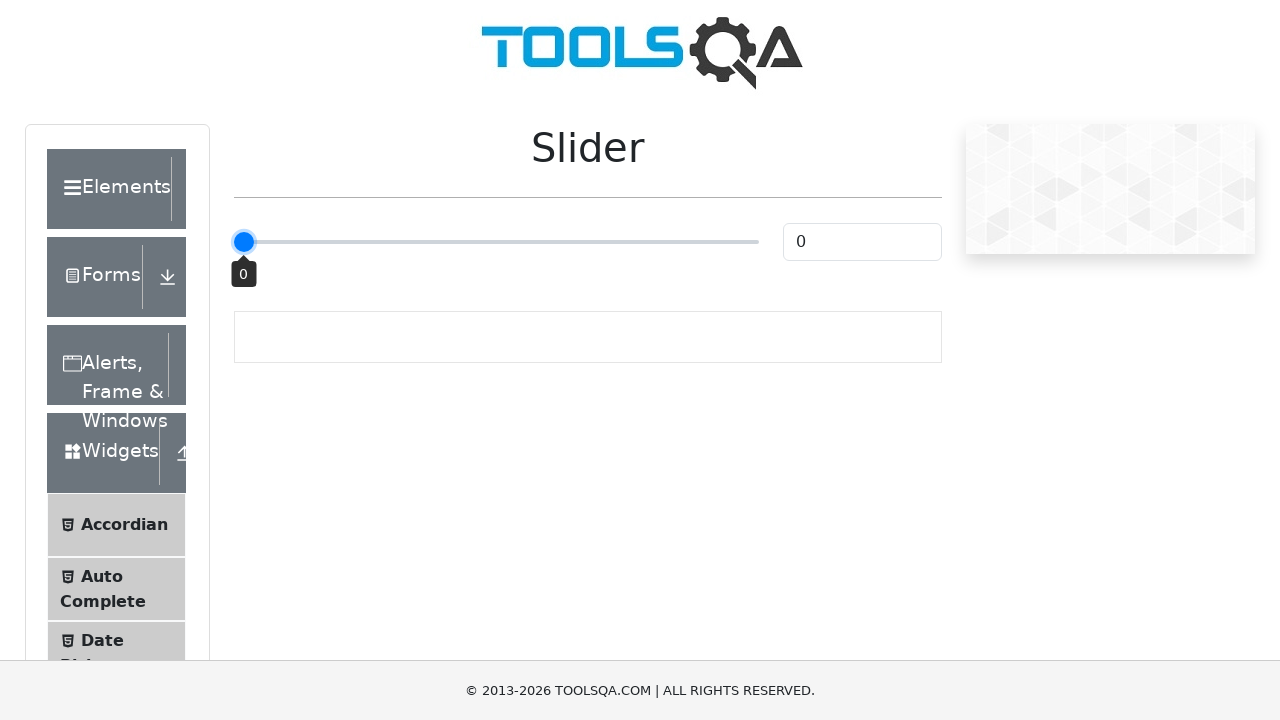

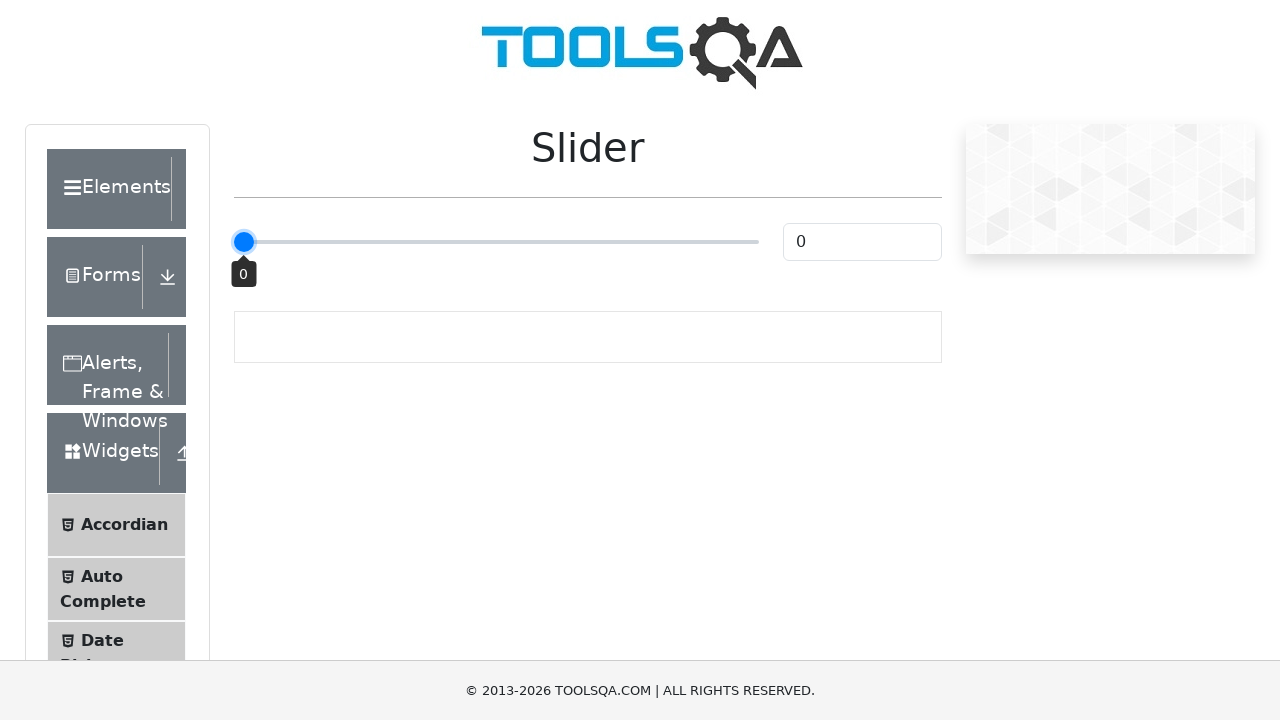